Tests calendar date picker functionality by opening the calendar, navigating to a specific month/year (December 2028), and selecting a specific day (27th)

Starting URL: https://seleniumpractise.blogspot.com/2016/08/how-to-handle-calendar-in-selenium.html

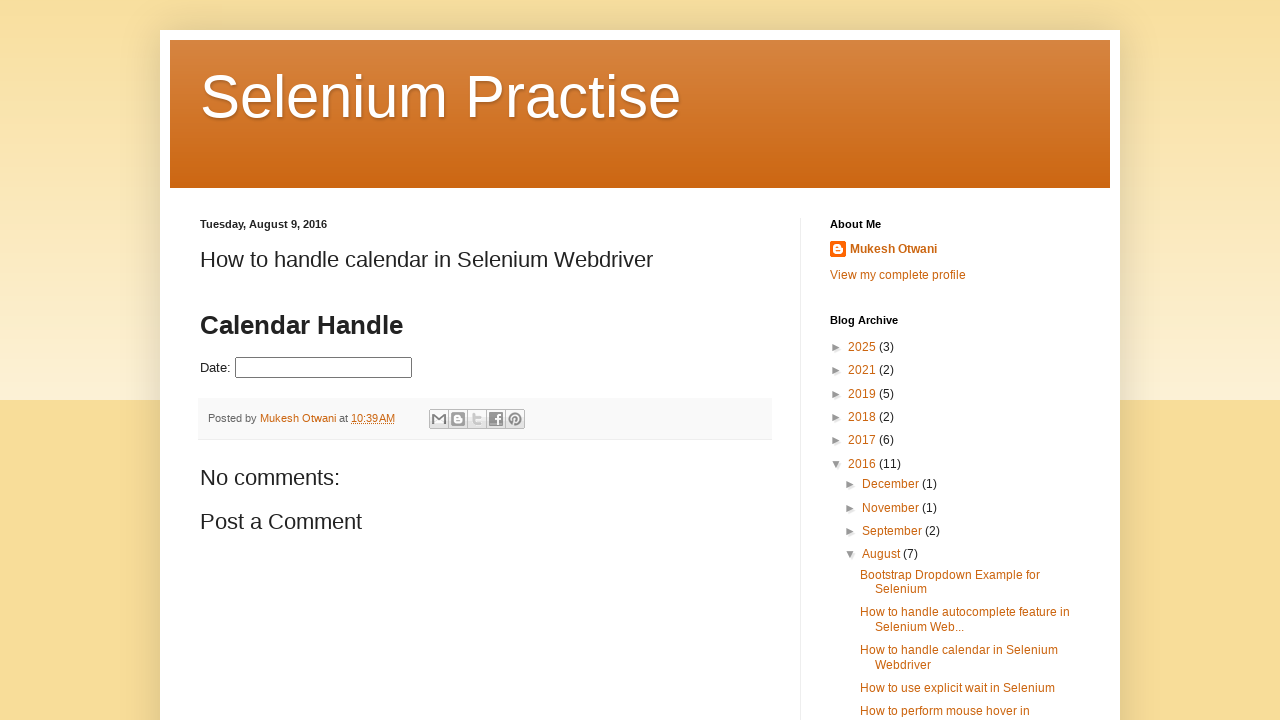

Clicked datepicker input to open calendar at (324, 368) on #datepicker
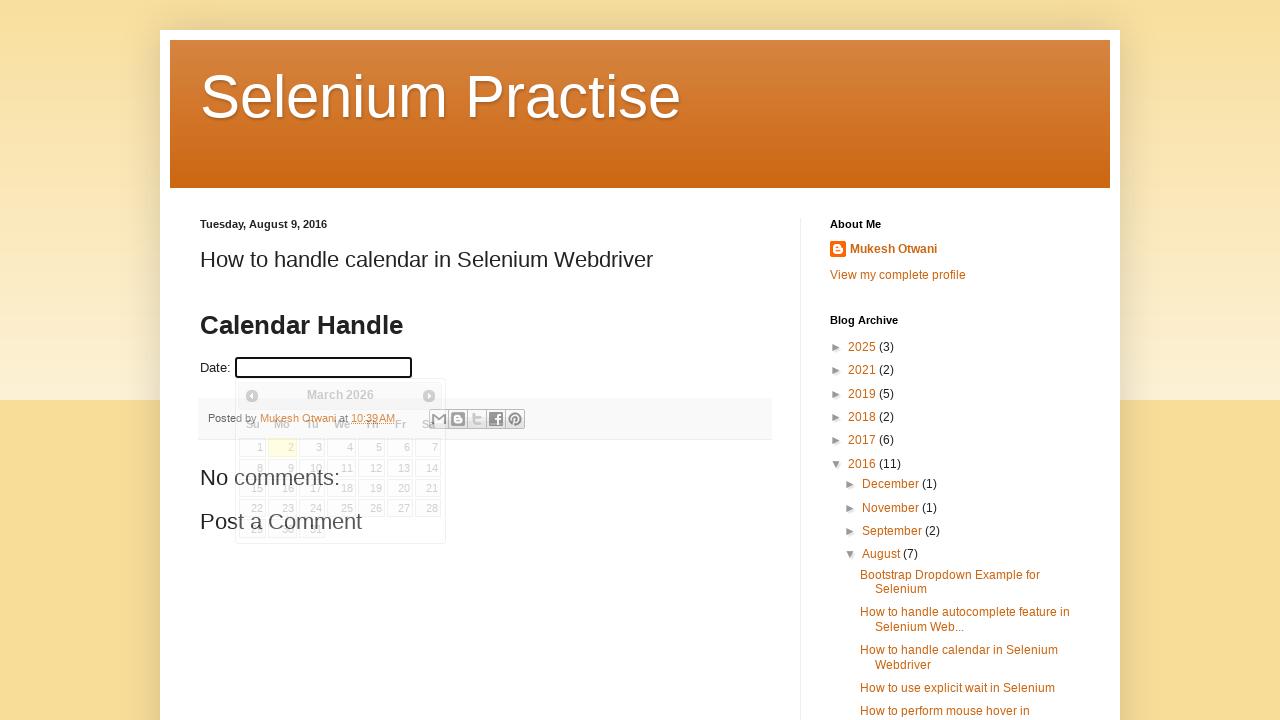

Calendar became visible
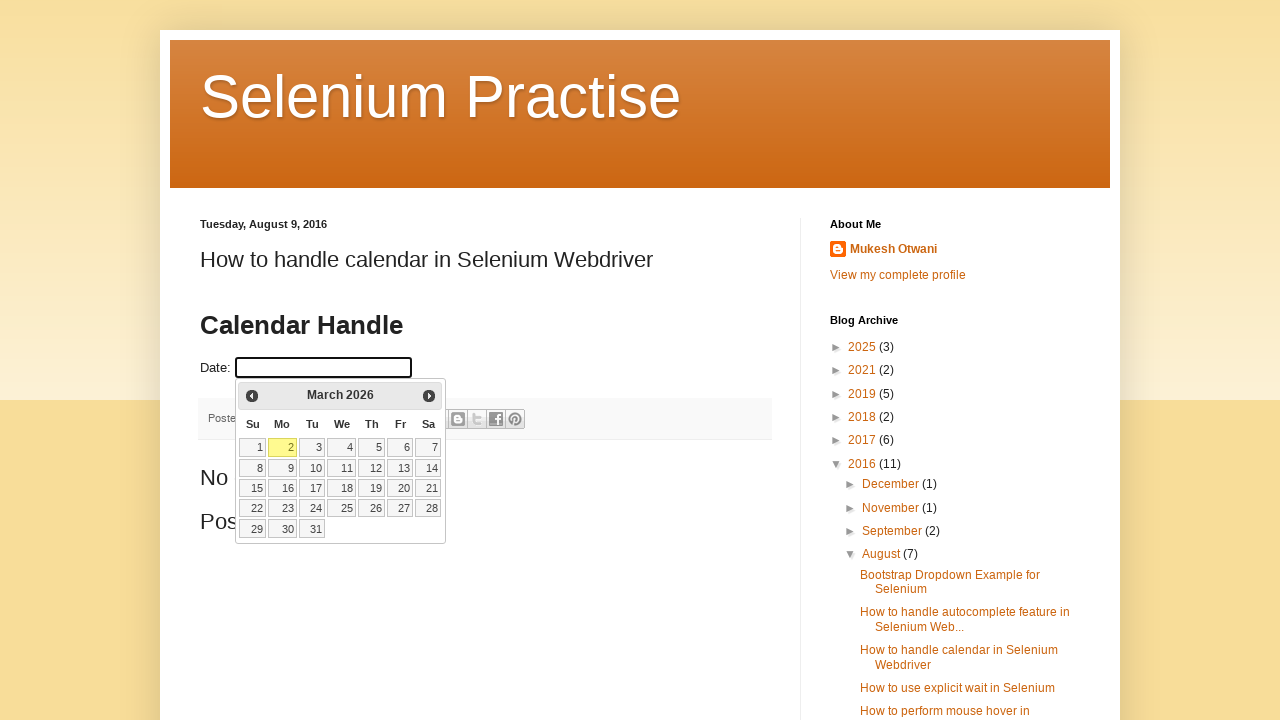

Clicked next button to navigate calendar (current: March 2026) at (429, 396) on a[data-handler='next']
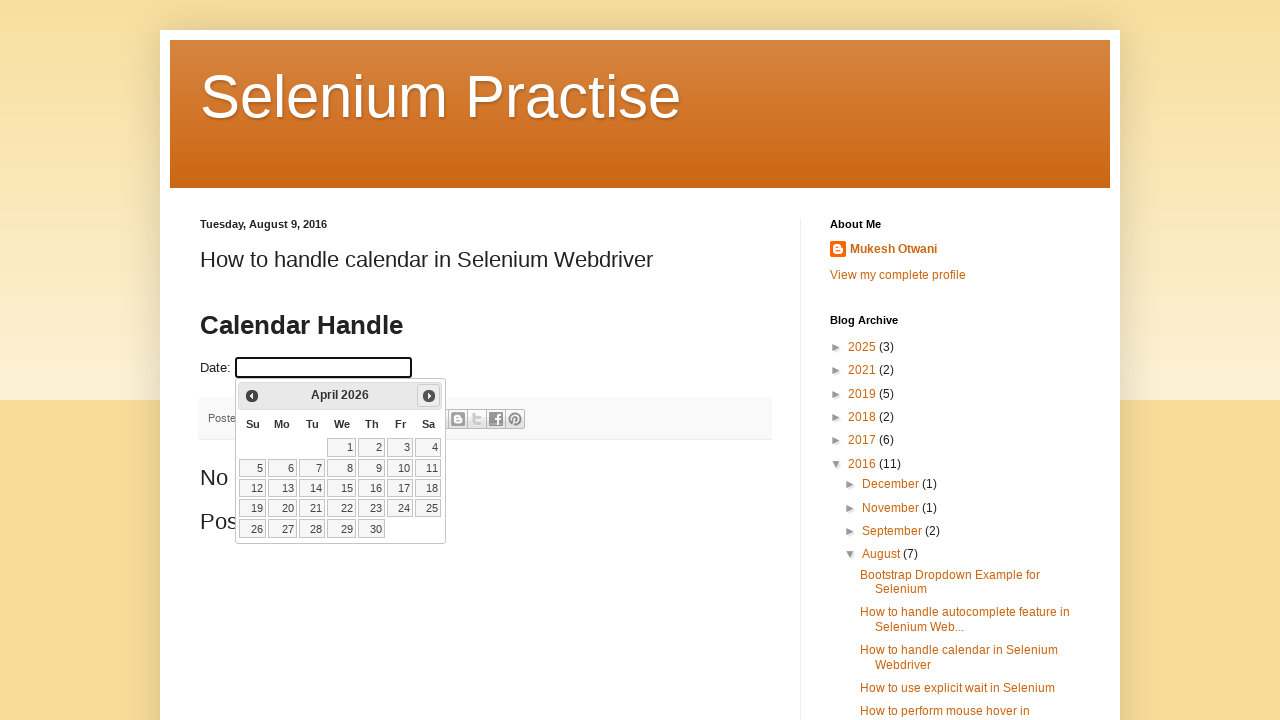

Waited for calendar to update after navigation
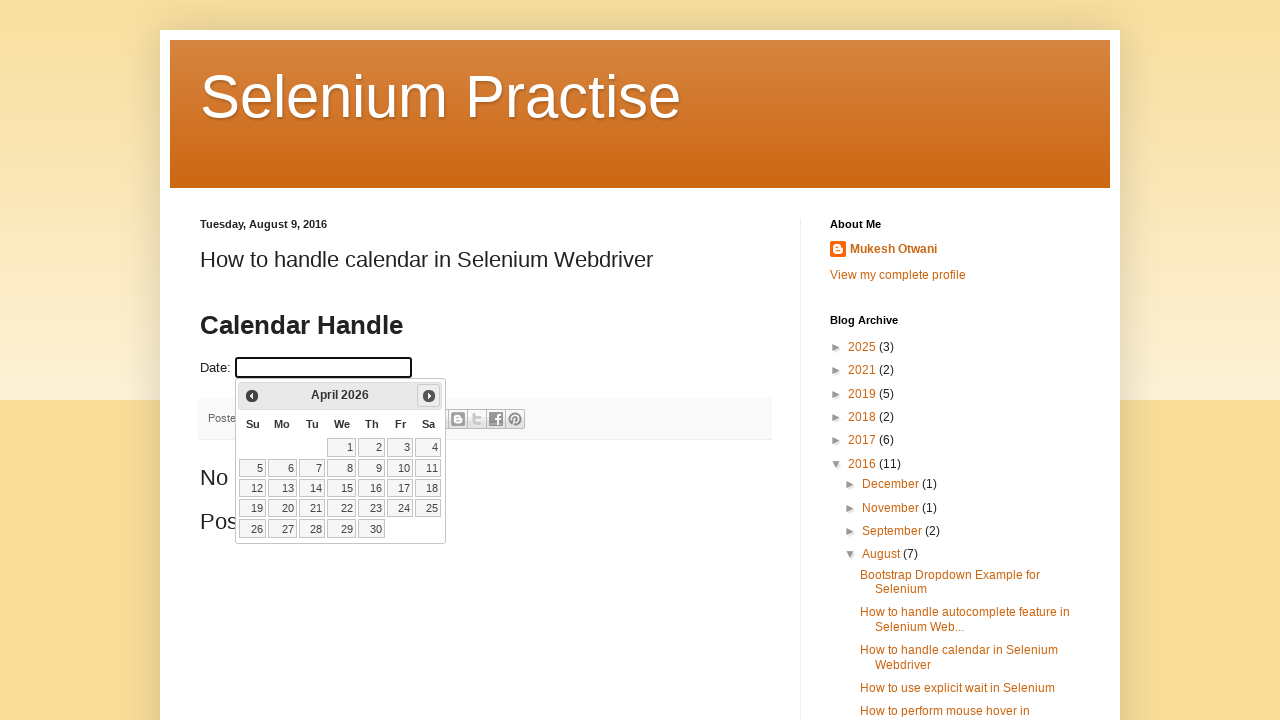

Clicked next button to navigate calendar (current: April 2026) at (429, 396) on a[data-handler='next']
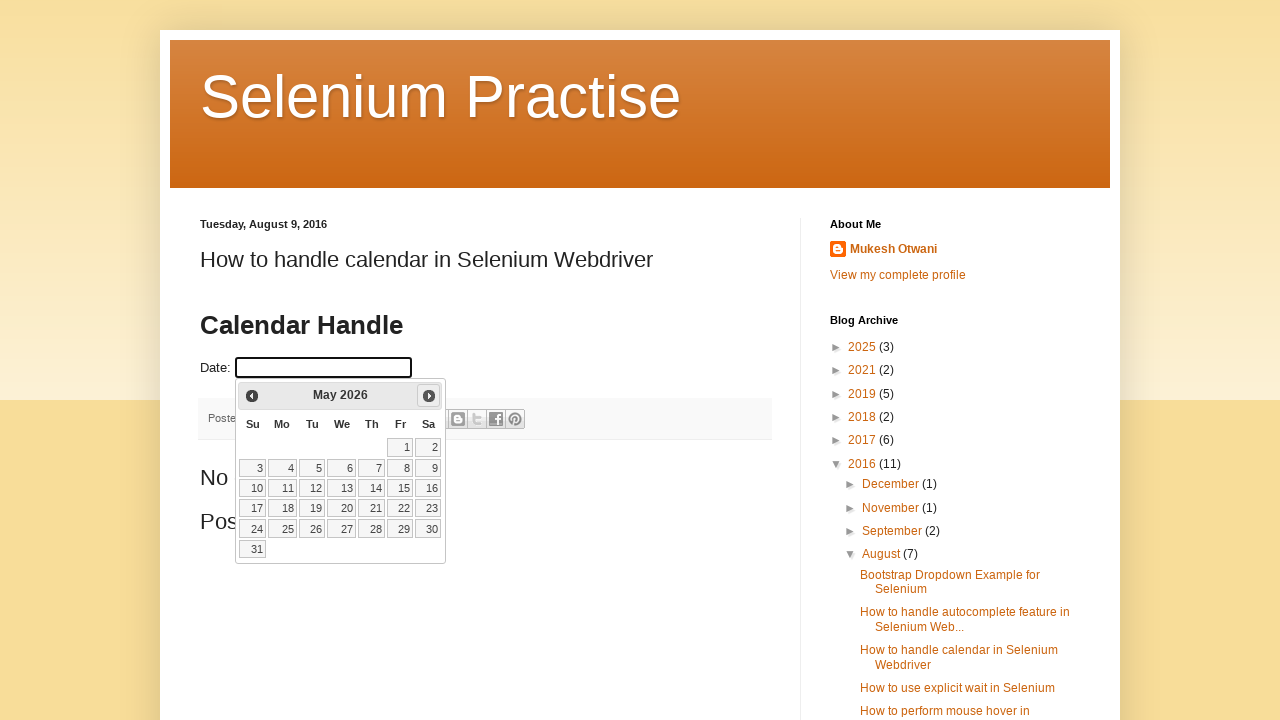

Waited for calendar to update after navigation
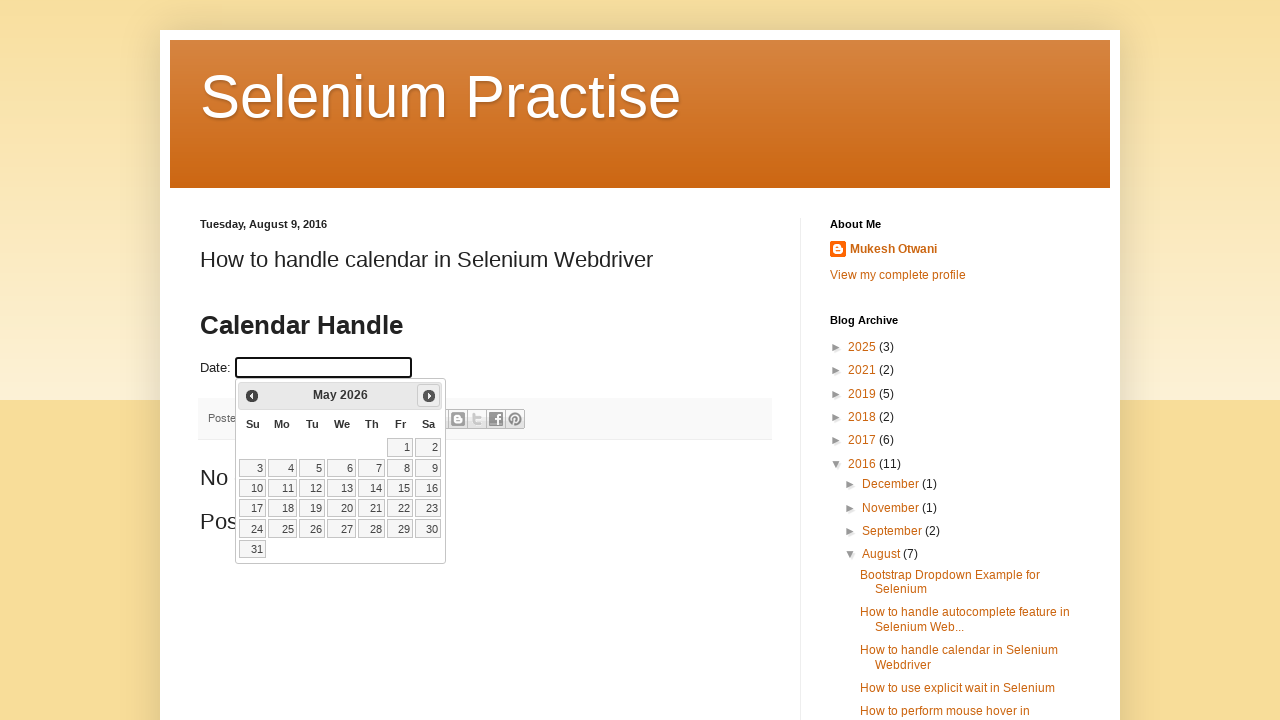

Clicked next button to navigate calendar (current: May 2026) at (429, 396) on a[data-handler='next']
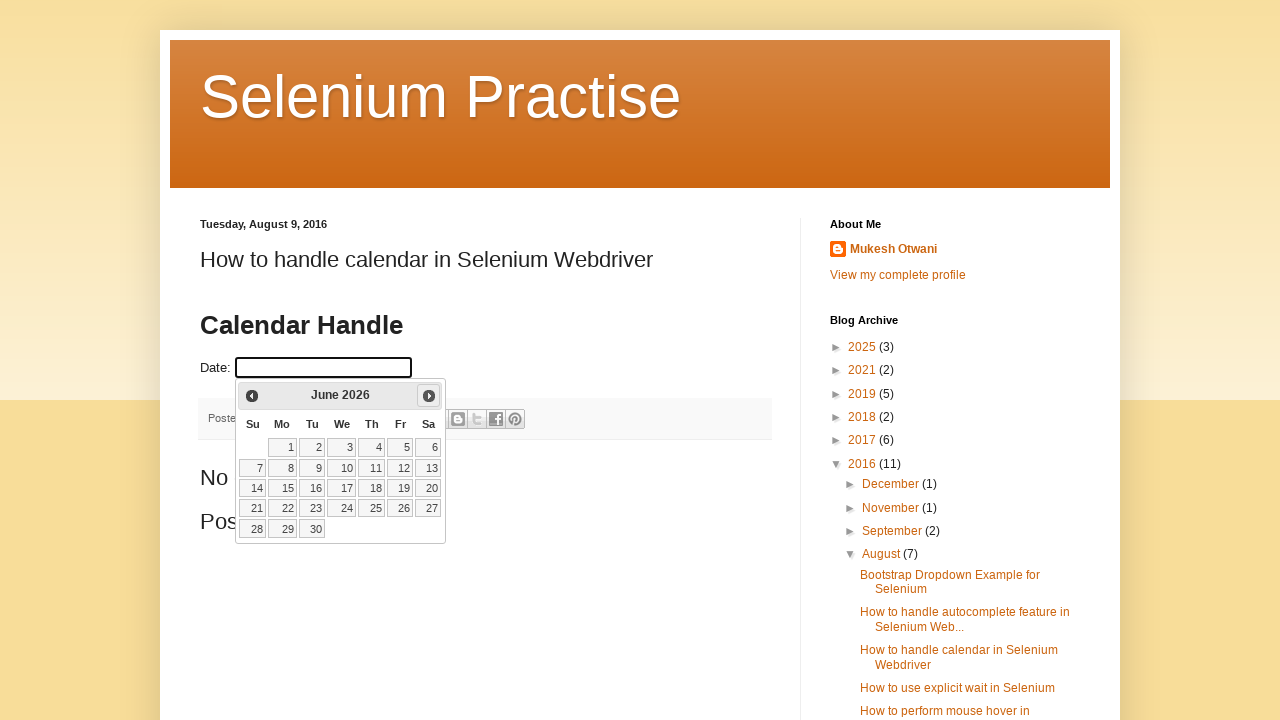

Waited for calendar to update after navigation
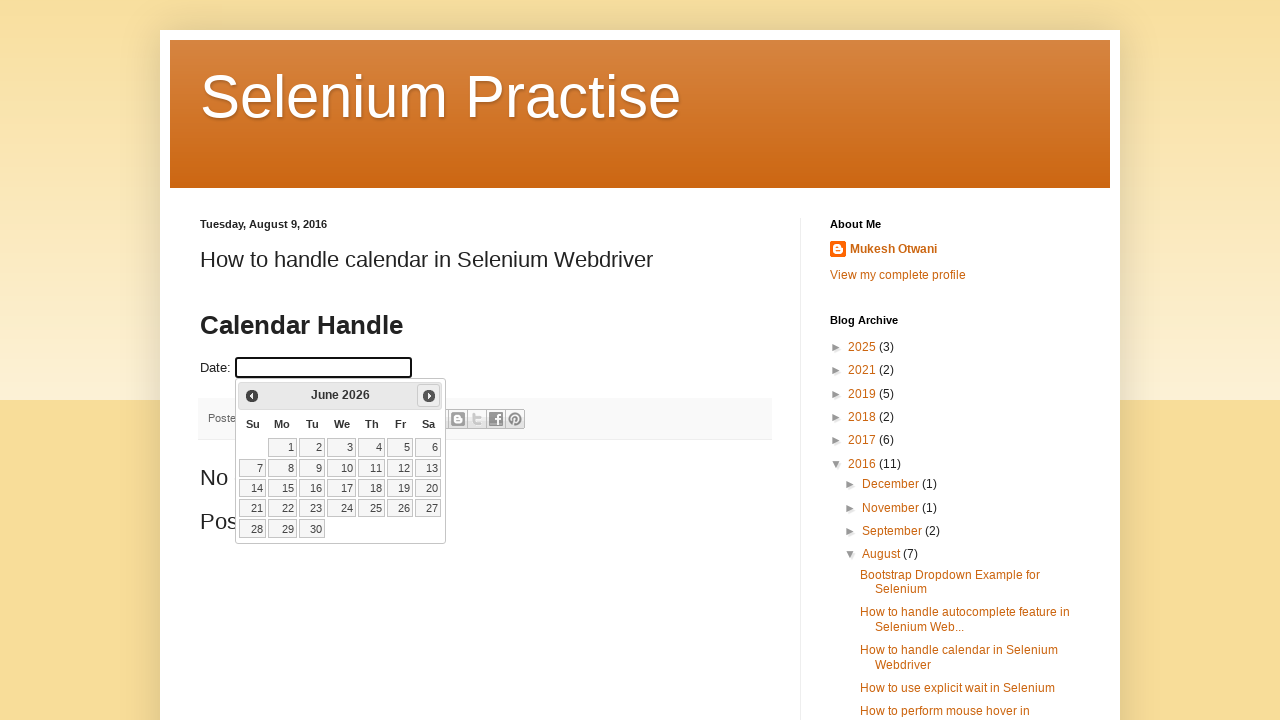

Clicked next button to navigate calendar (current: June 2026) at (429, 396) on a[data-handler='next']
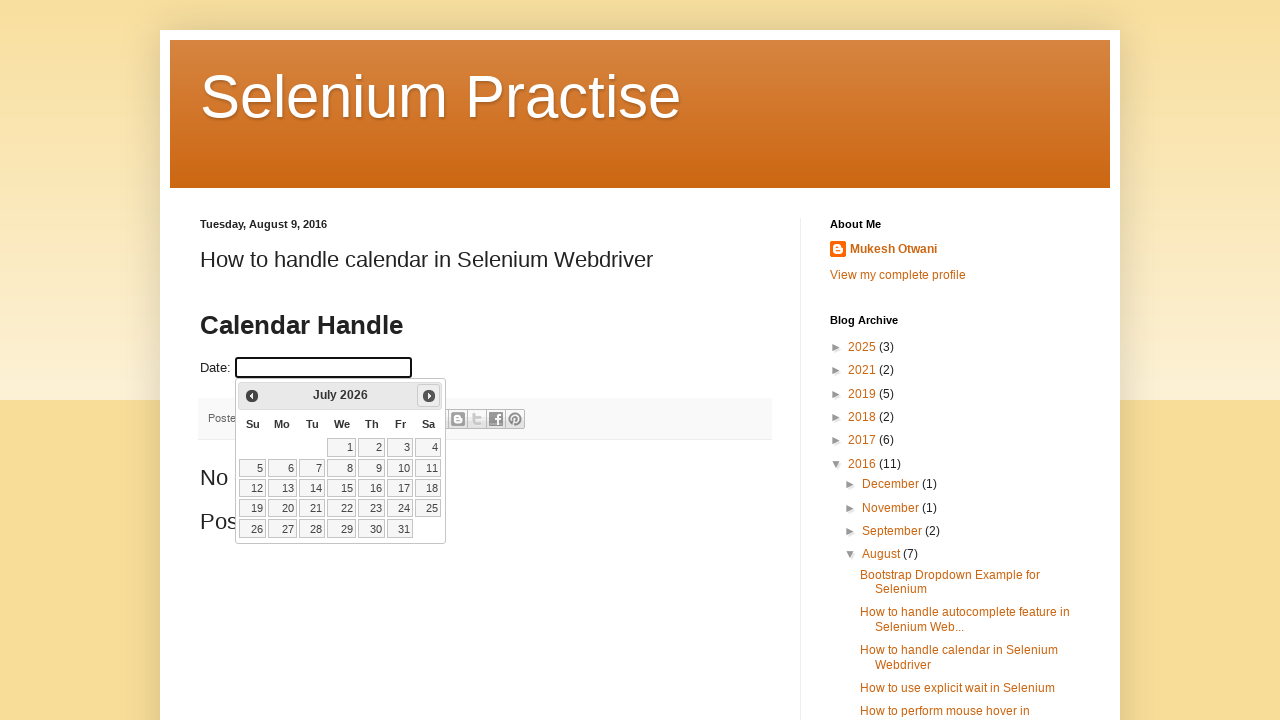

Waited for calendar to update after navigation
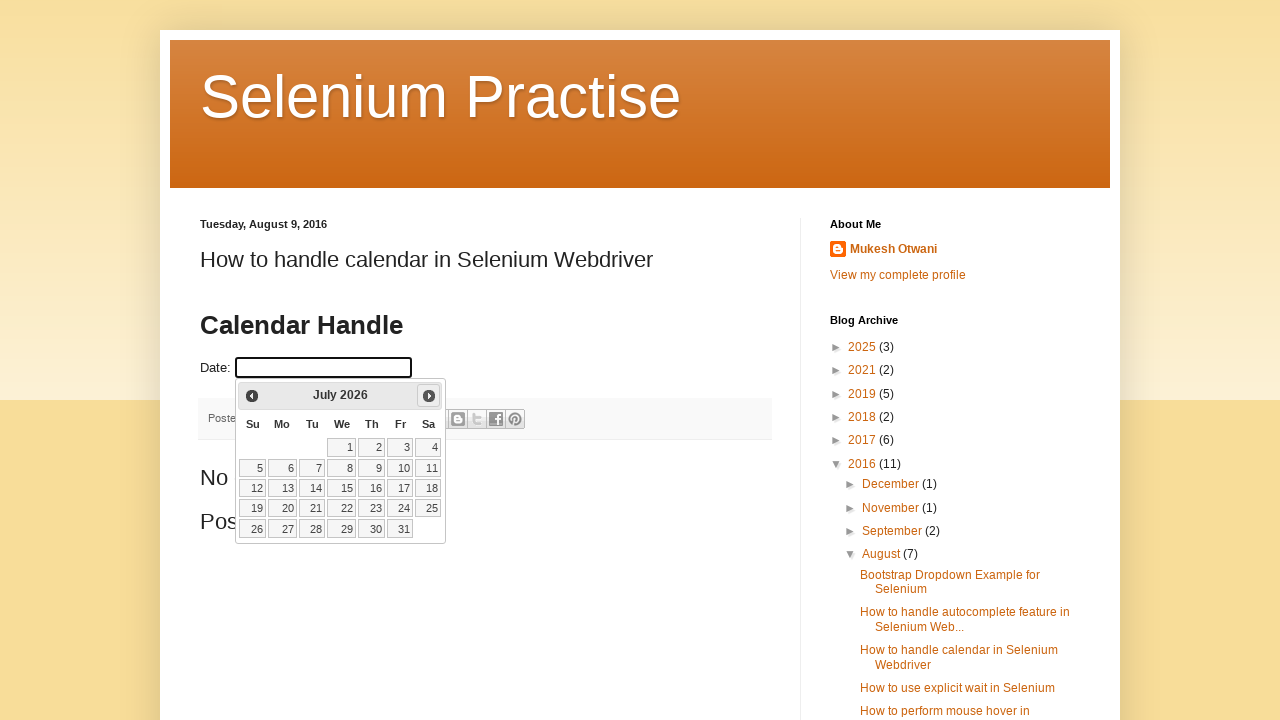

Clicked next button to navigate calendar (current: July 2026) at (429, 396) on a[data-handler='next']
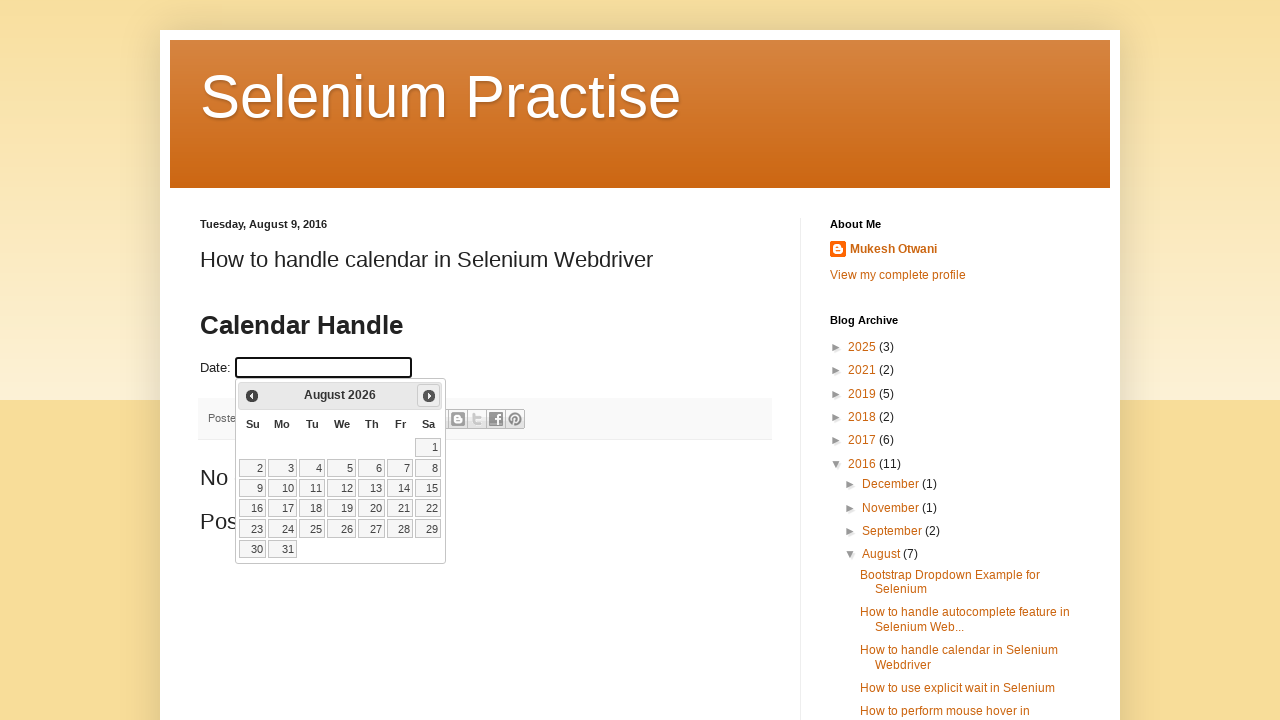

Waited for calendar to update after navigation
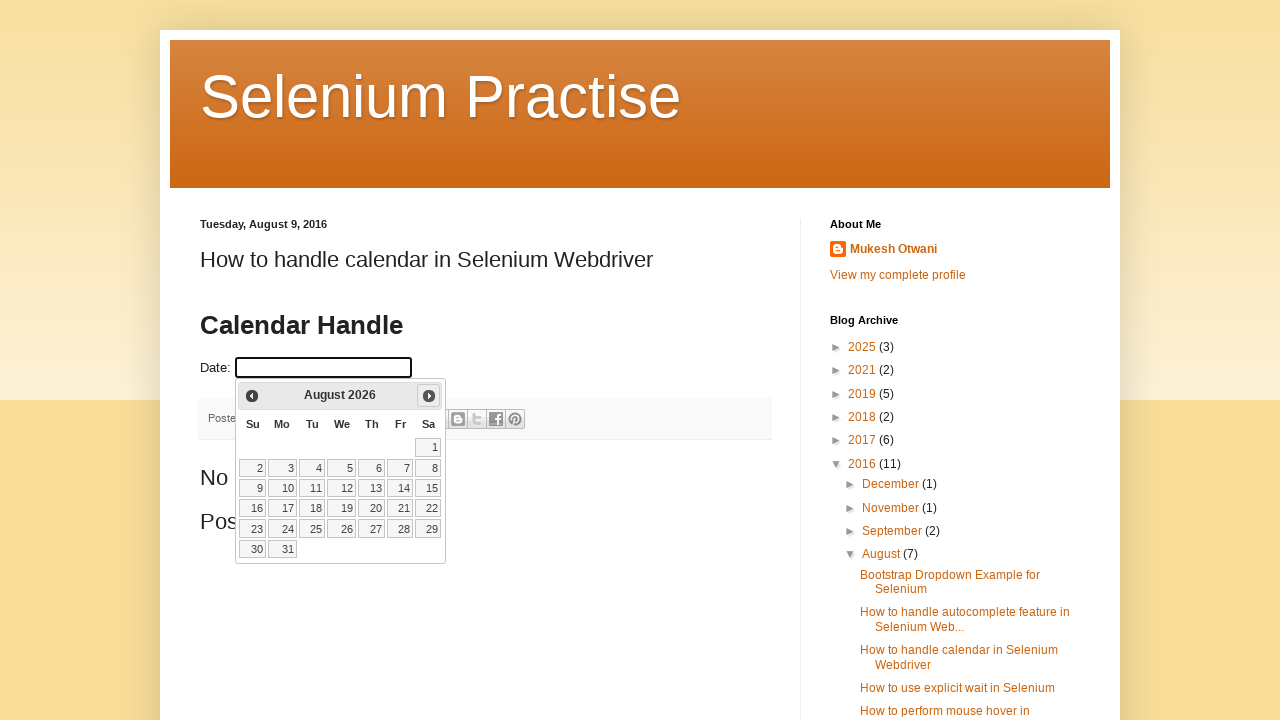

Clicked next button to navigate calendar (current: August 2026) at (429, 396) on a[data-handler='next']
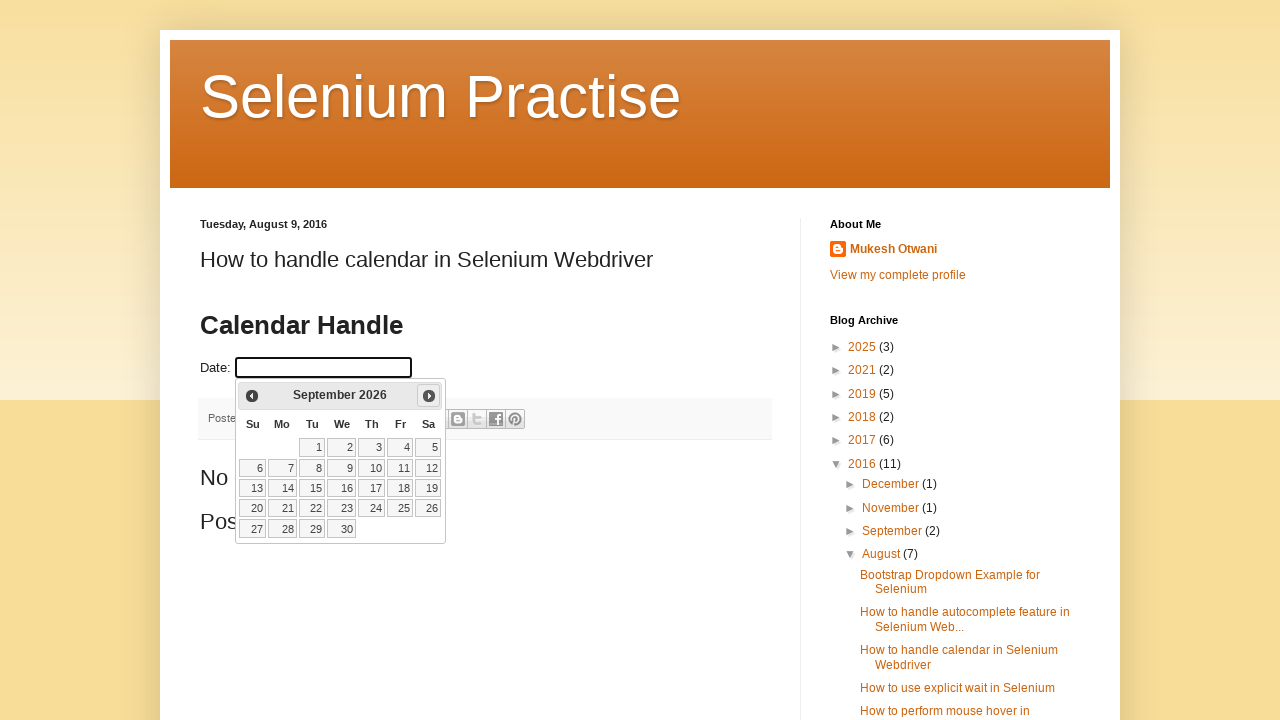

Waited for calendar to update after navigation
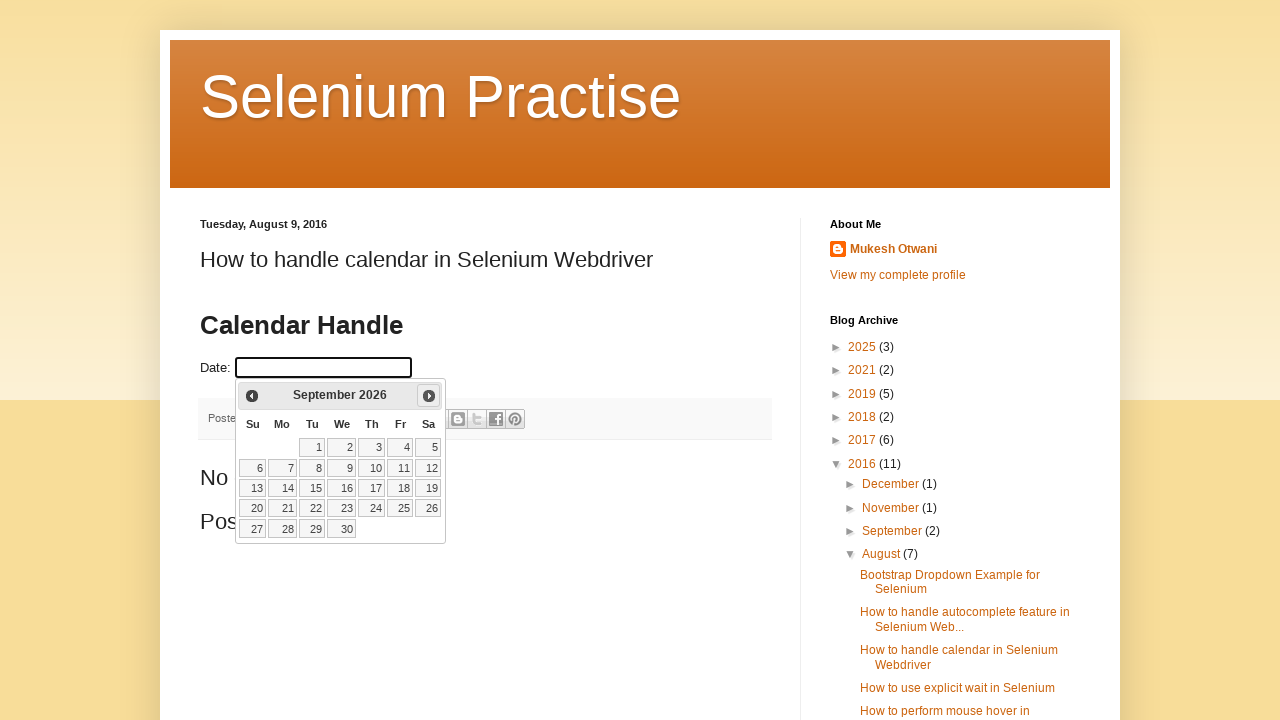

Clicked next button to navigate calendar (current: September 2026) at (429, 396) on a[data-handler='next']
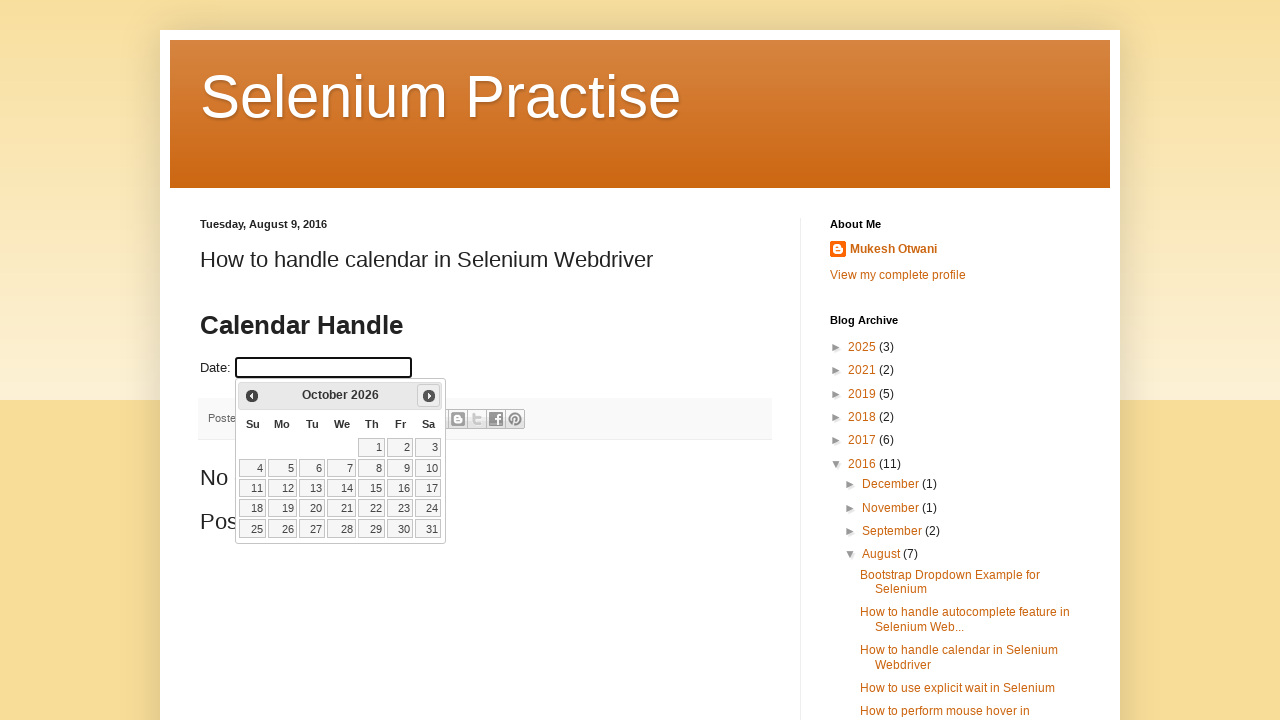

Waited for calendar to update after navigation
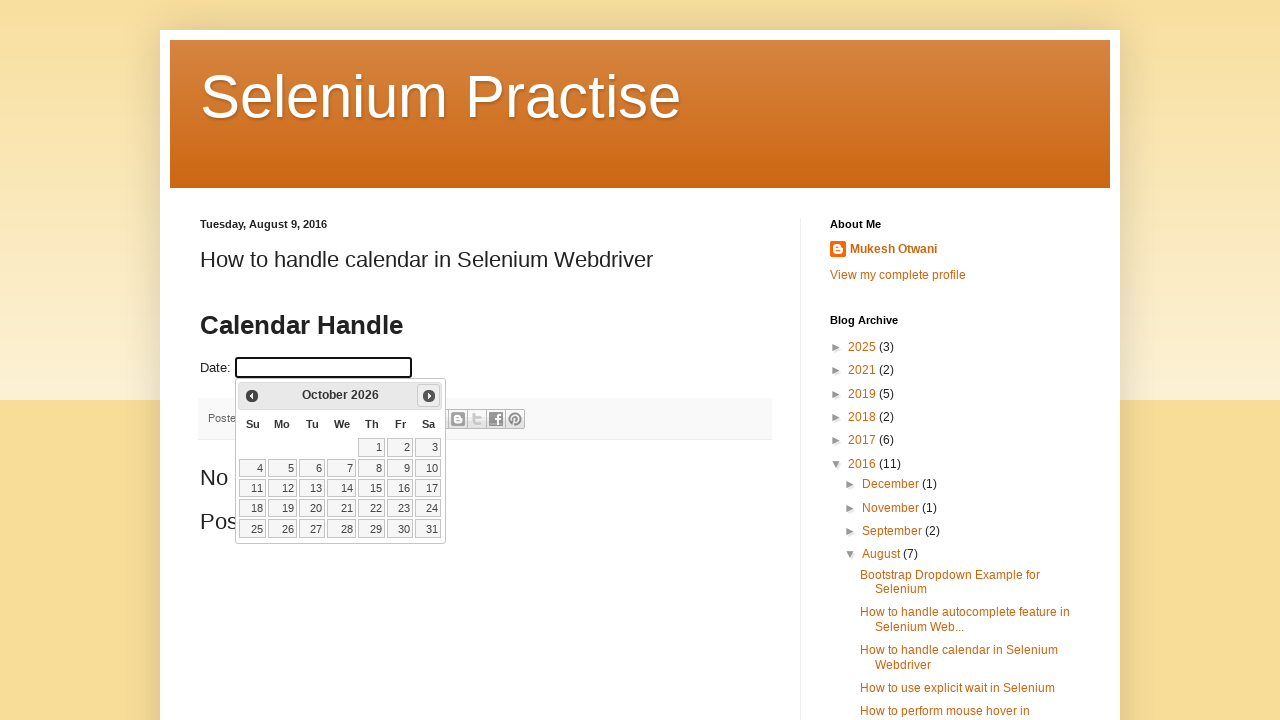

Clicked next button to navigate calendar (current: October 2026) at (429, 396) on a[data-handler='next']
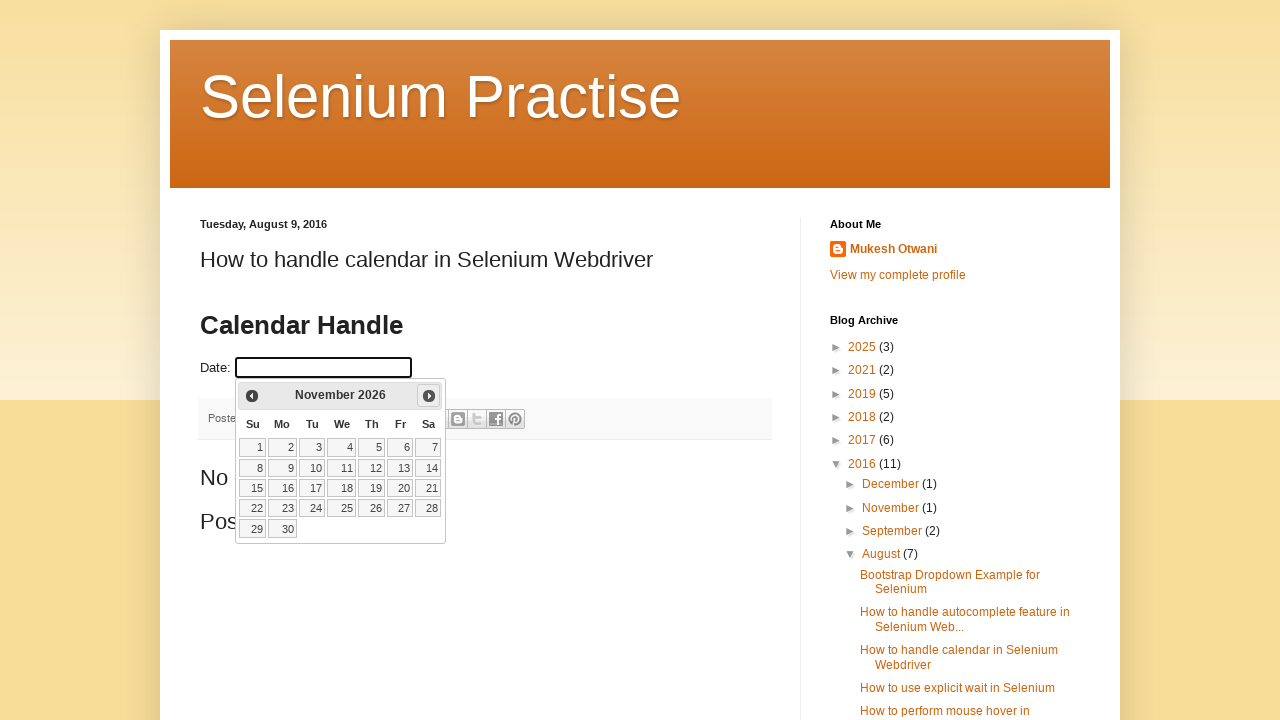

Waited for calendar to update after navigation
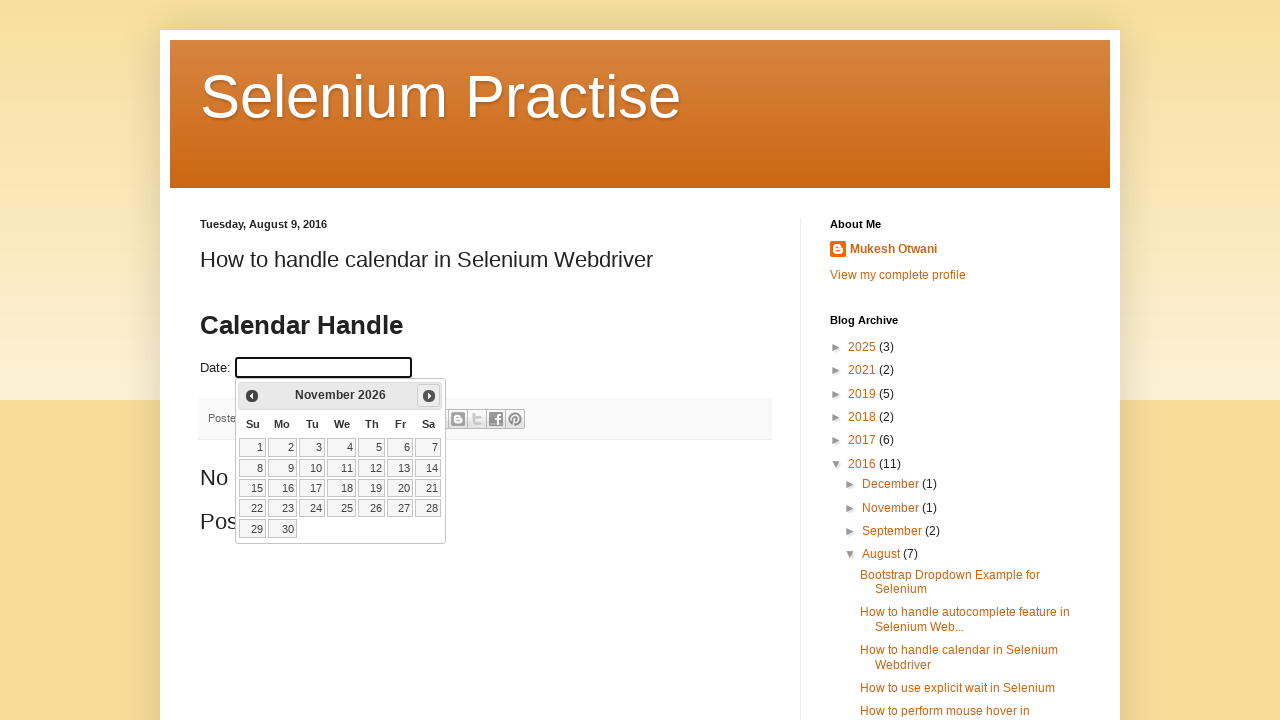

Clicked next button to navigate calendar (current: November 2026) at (429, 396) on a[data-handler='next']
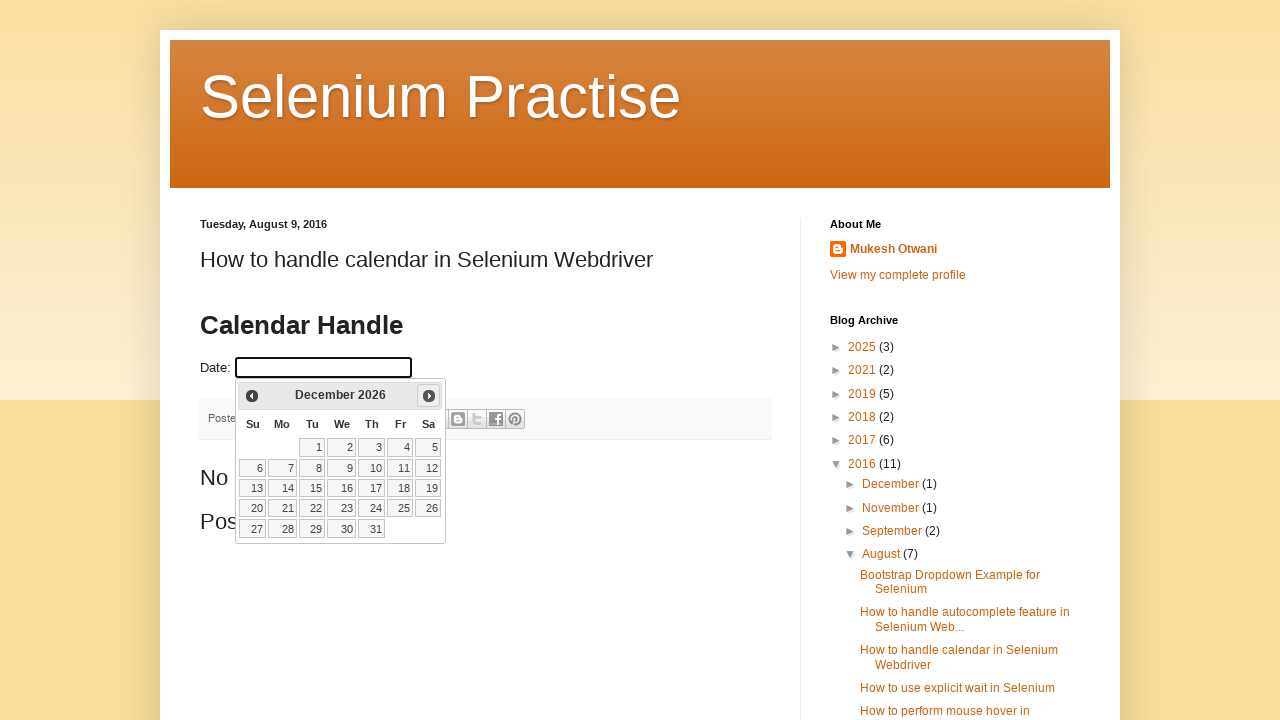

Waited for calendar to update after navigation
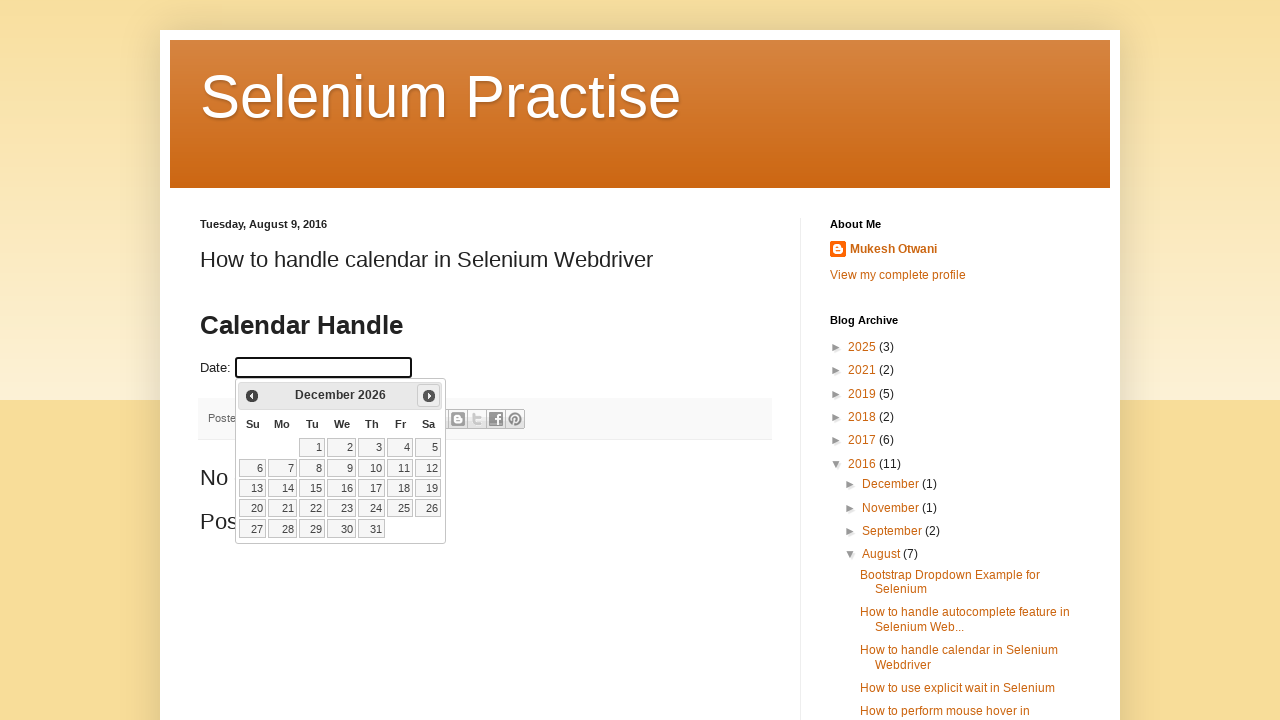

Clicked next button to navigate calendar (current: December 2026) at (429, 396) on a[data-handler='next']
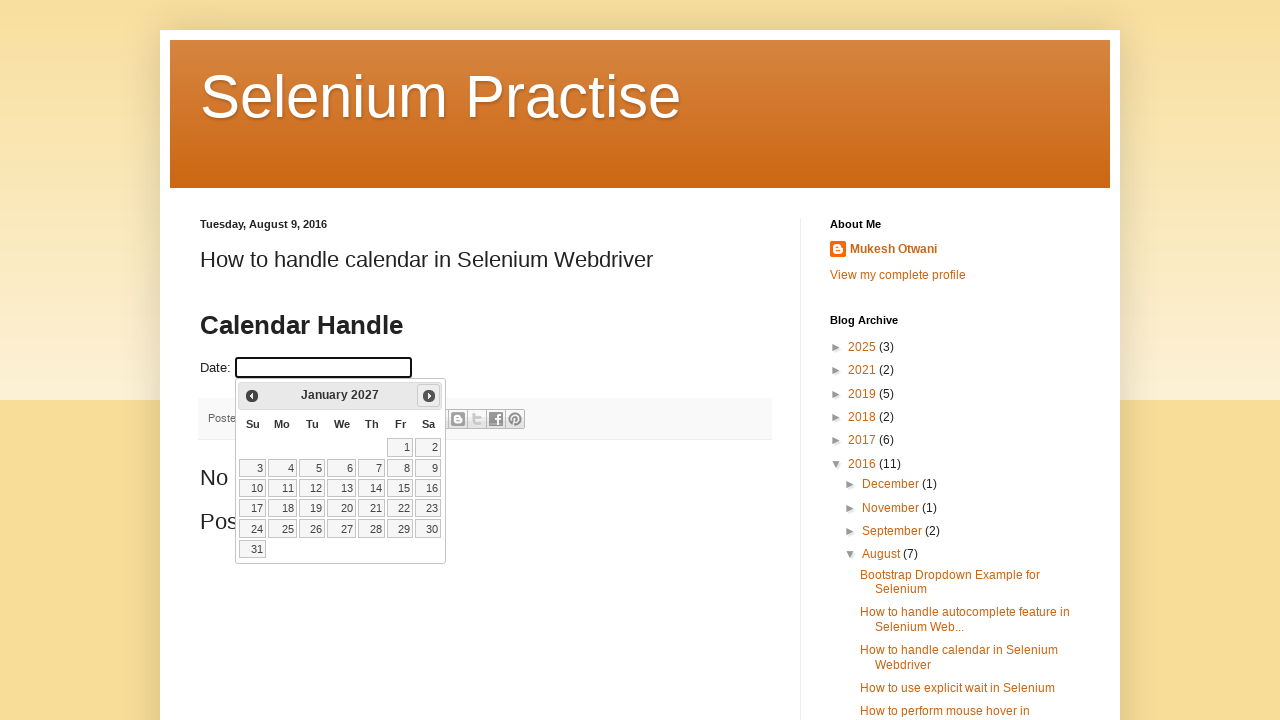

Waited for calendar to update after navigation
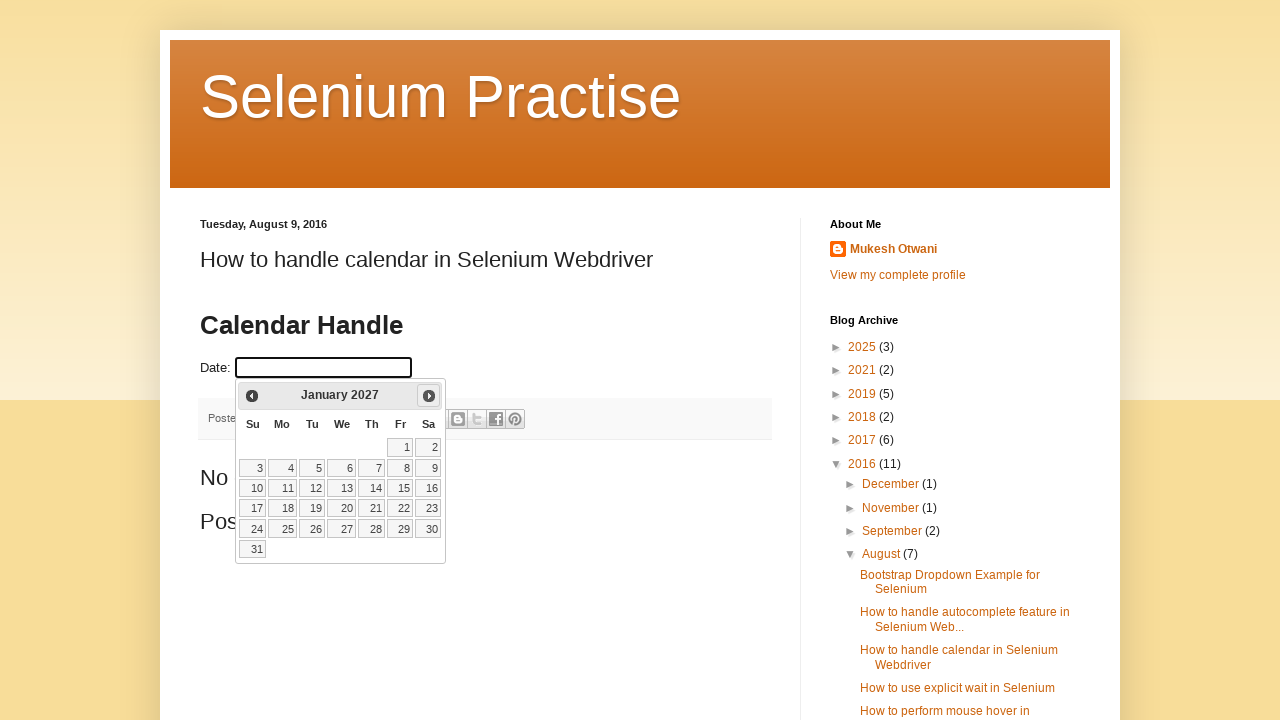

Clicked next button to navigate calendar (current: January 2027) at (429, 396) on a[data-handler='next']
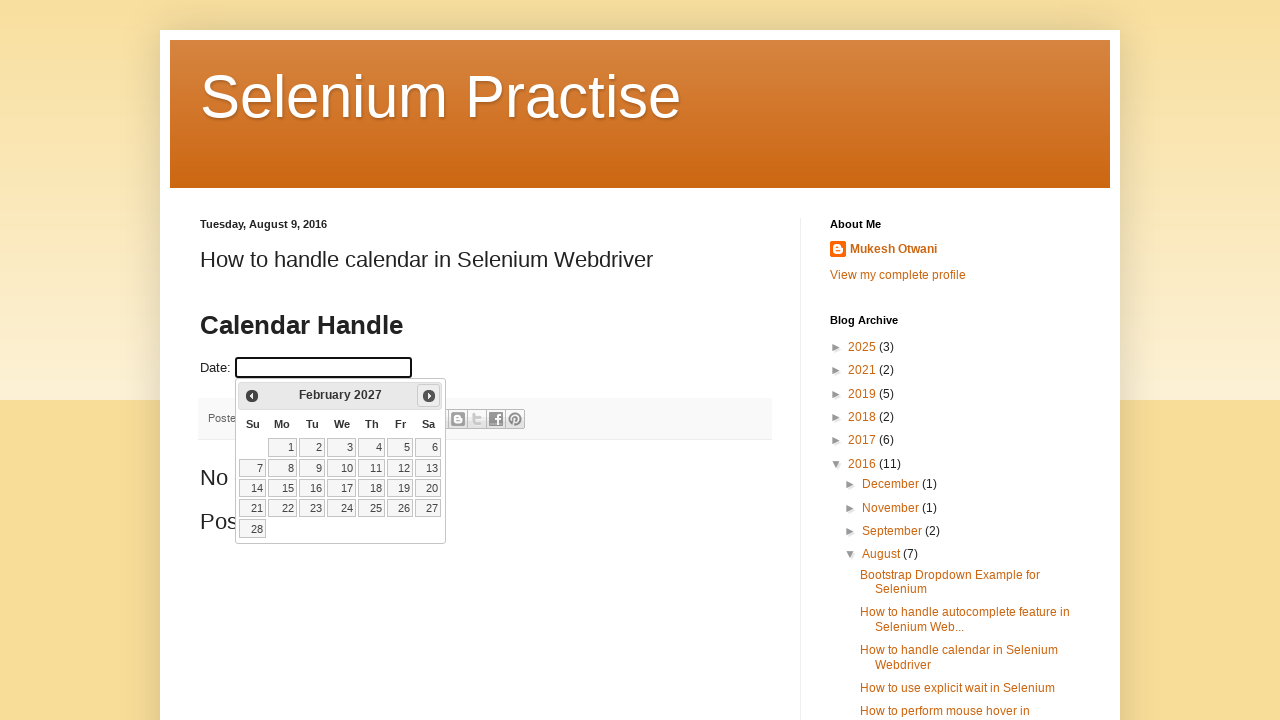

Waited for calendar to update after navigation
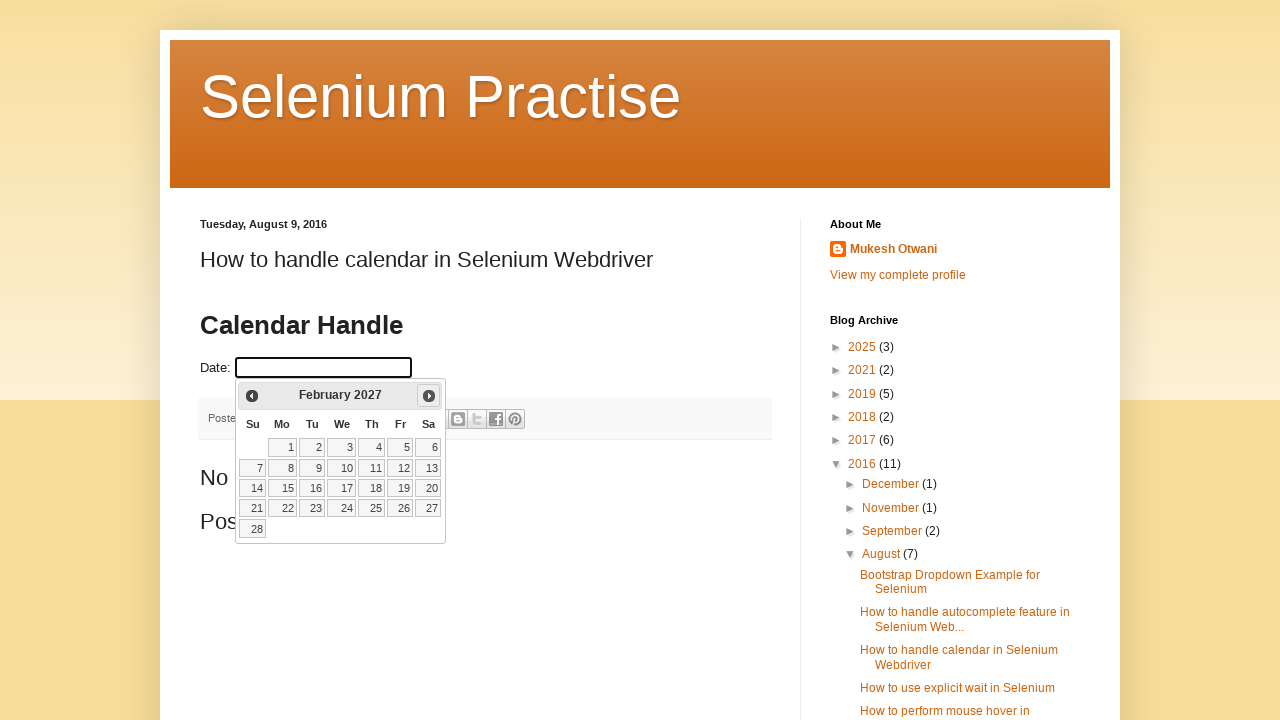

Clicked next button to navigate calendar (current: February 2027) at (429, 396) on a[data-handler='next']
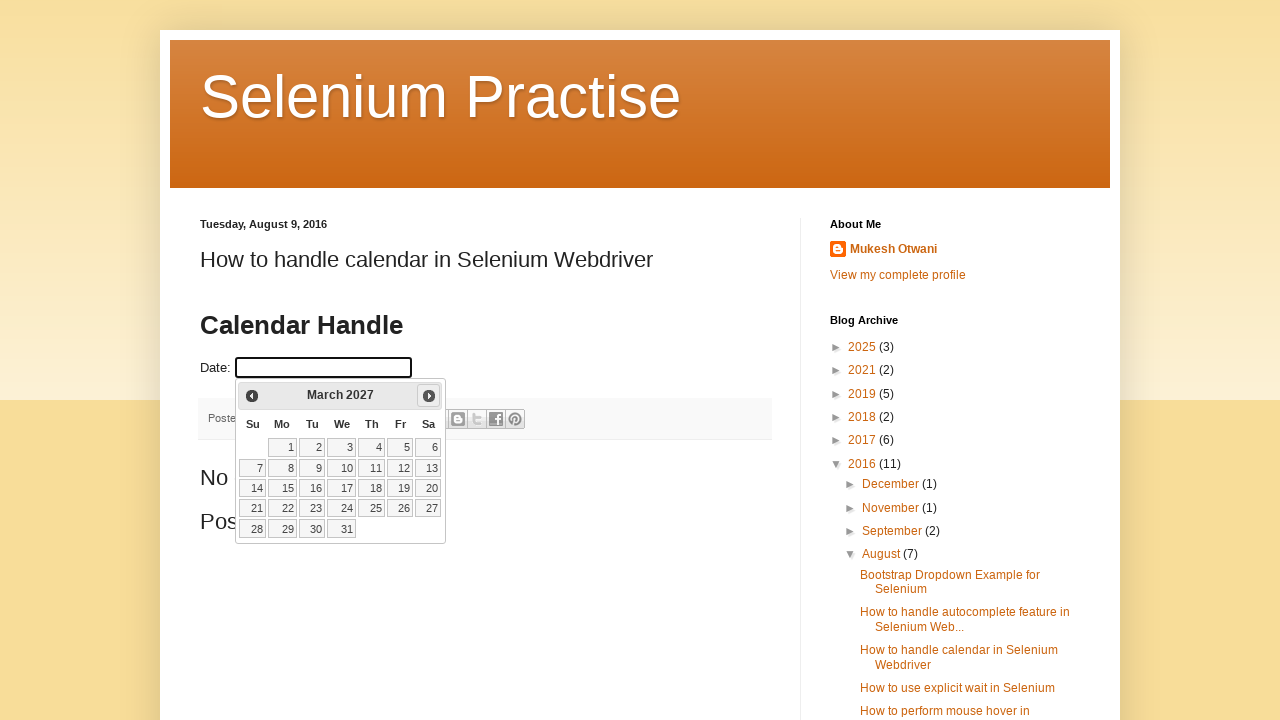

Waited for calendar to update after navigation
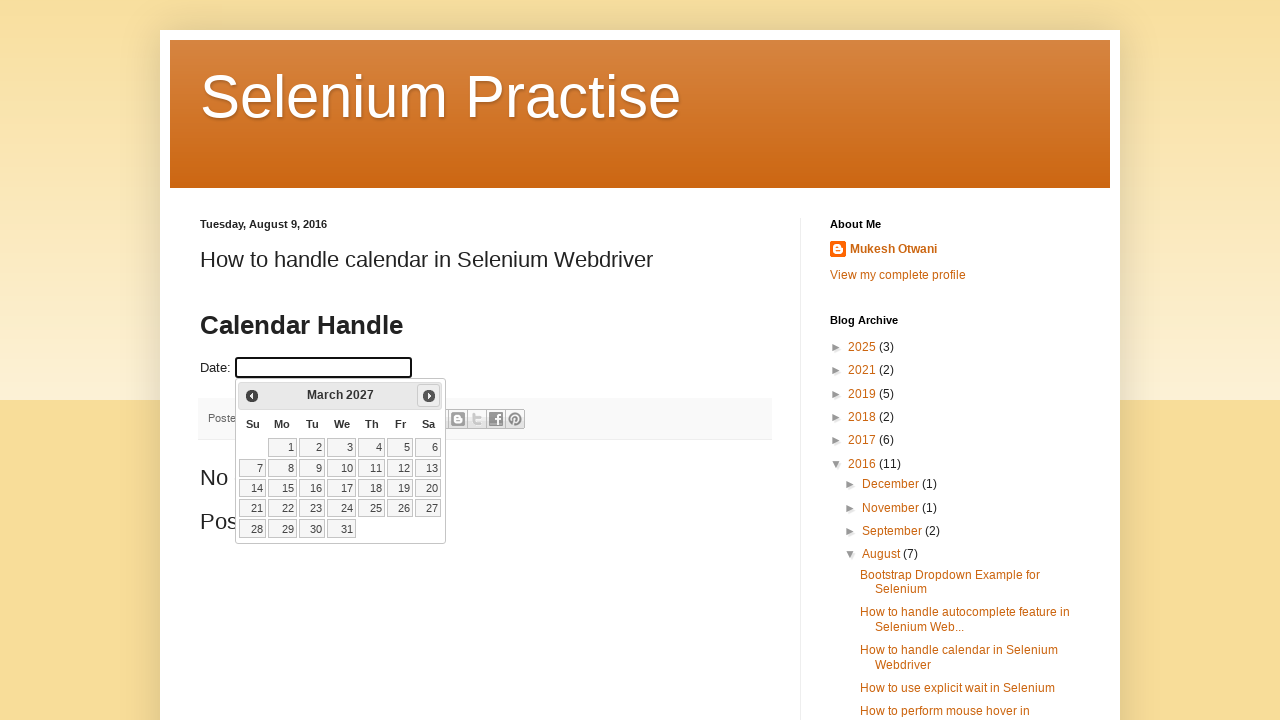

Clicked next button to navigate calendar (current: March 2027) at (429, 396) on a[data-handler='next']
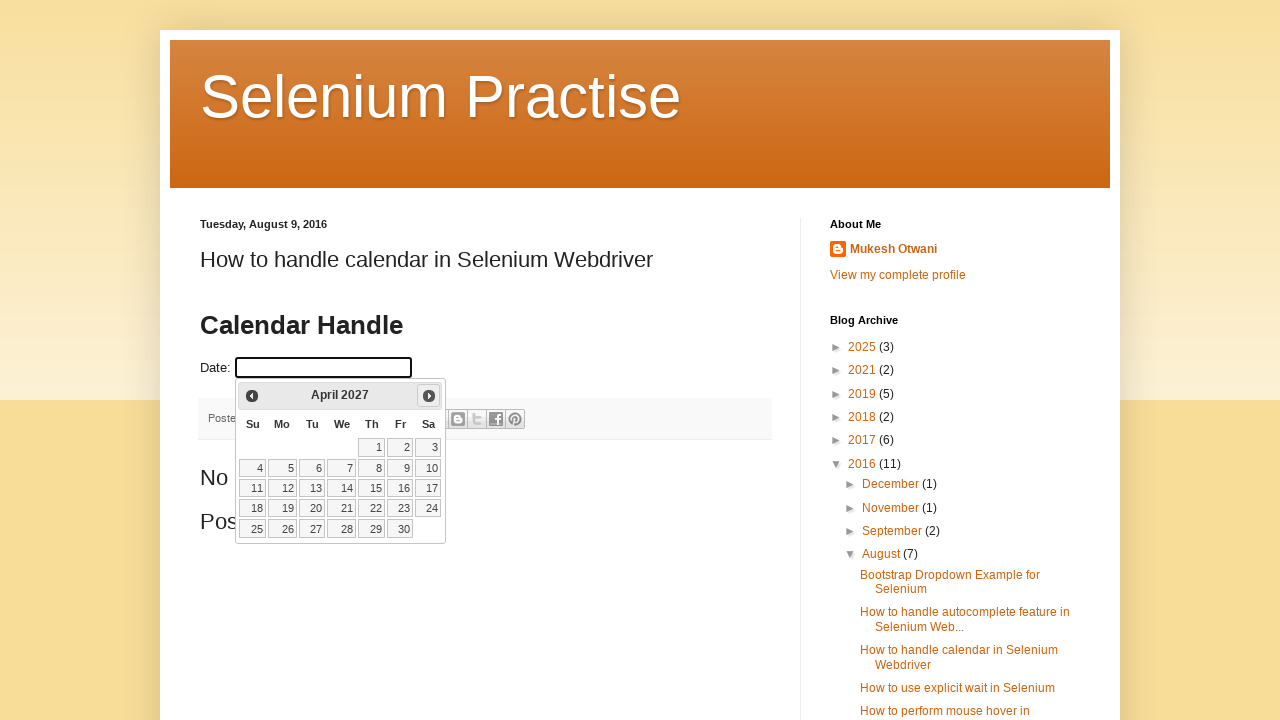

Waited for calendar to update after navigation
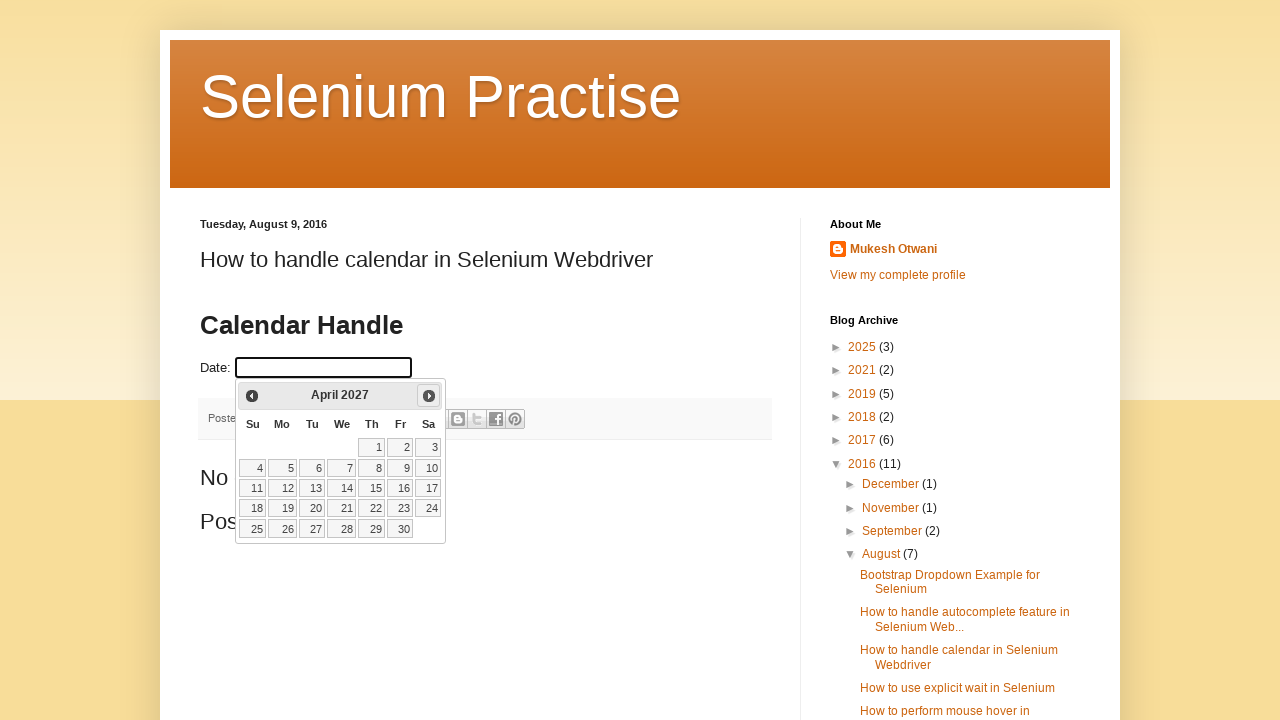

Clicked next button to navigate calendar (current: April 2027) at (429, 396) on a[data-handler='next']
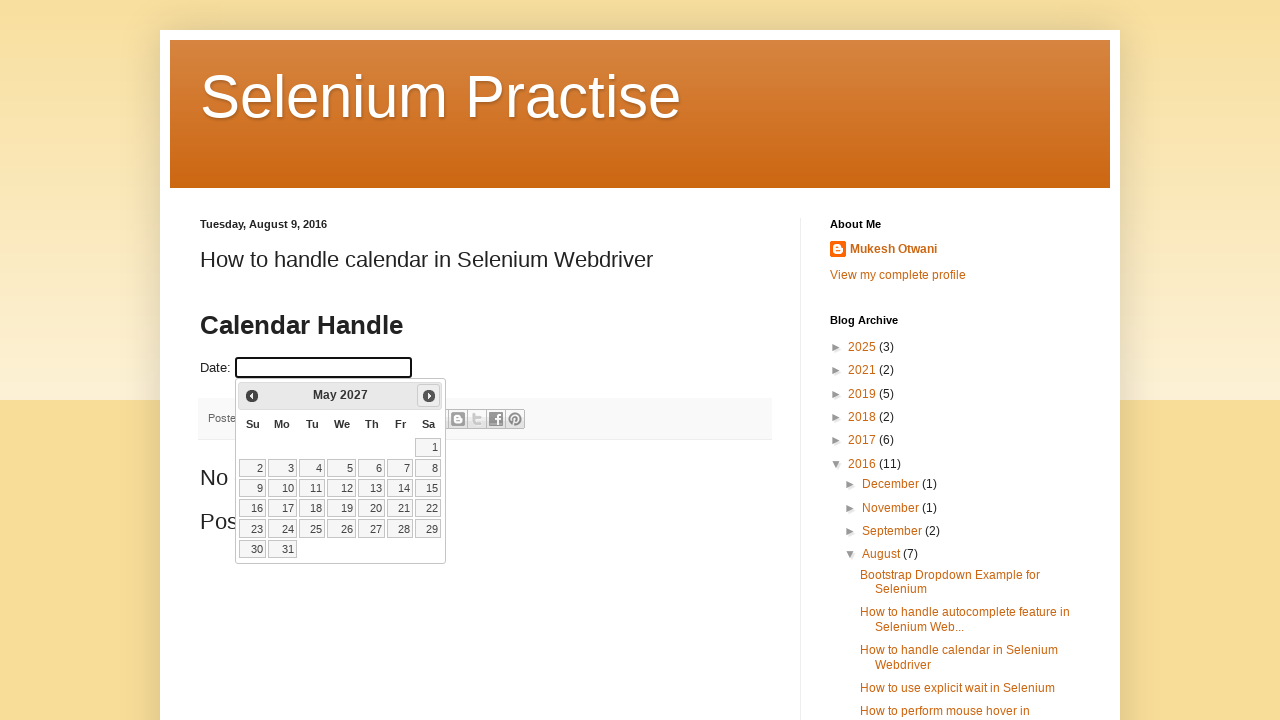

Waited for calendar to update after navigation
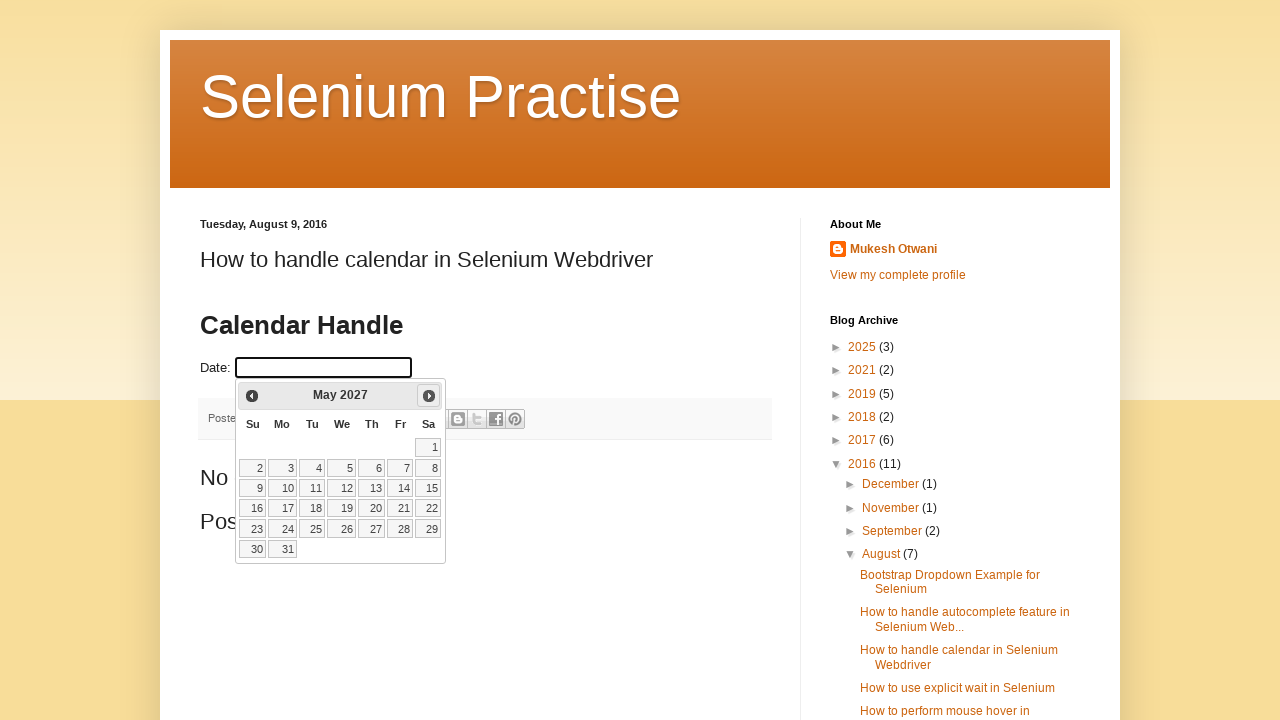

Clicked next button to navigate calendar (current: May 2027) at (429, 396) on a[data-handler='next']
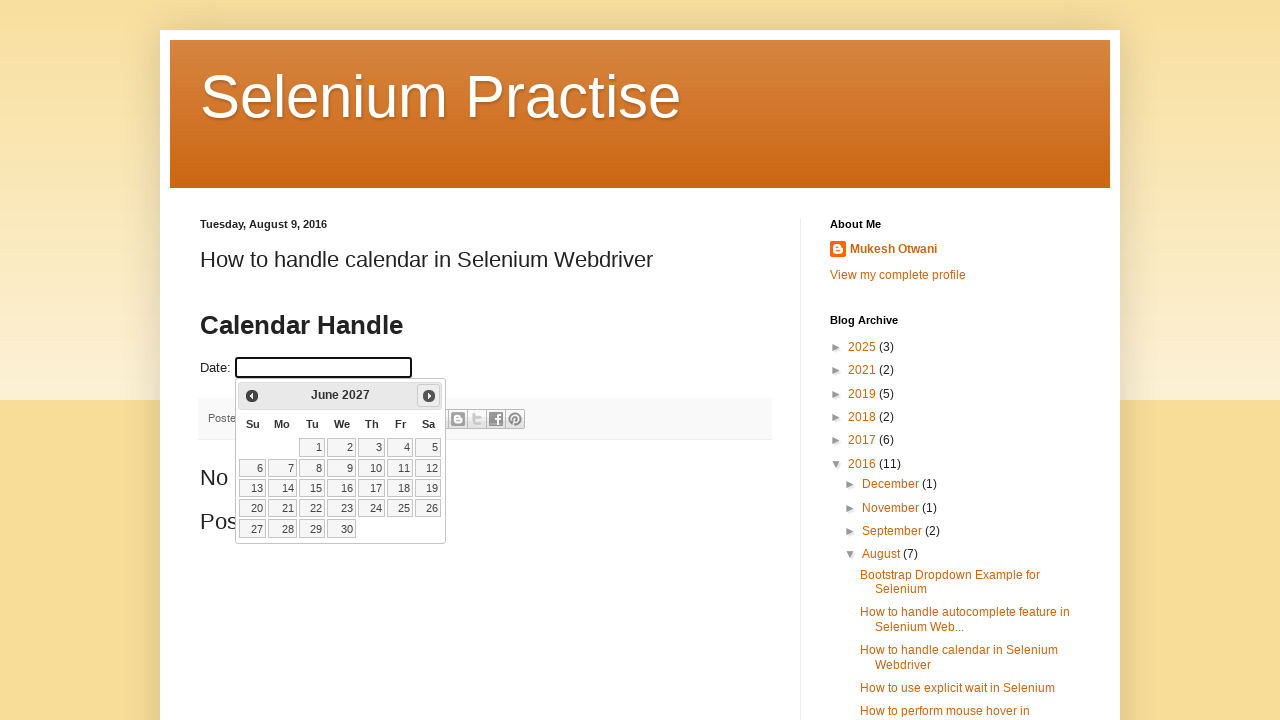

Waited for calendar to update after navigation
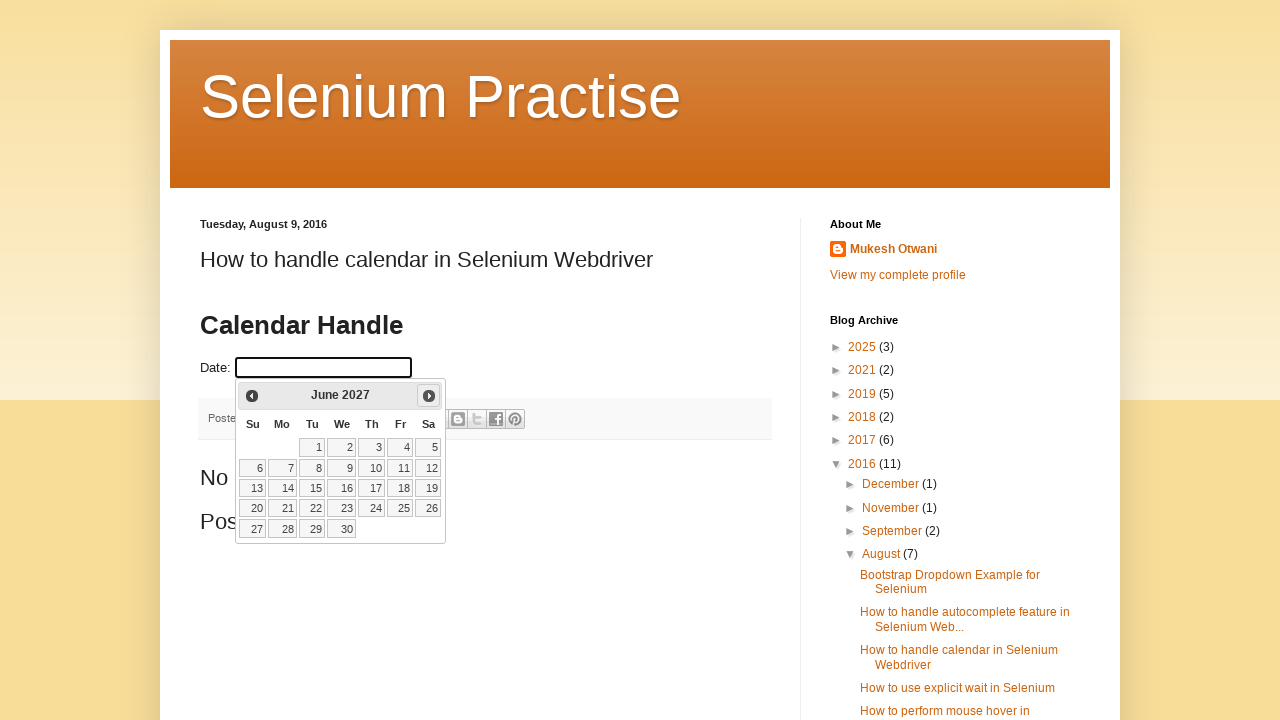

Clicked next button to navigate calendar (current: June 2027) at (429, 396) on a[data-handler='next']
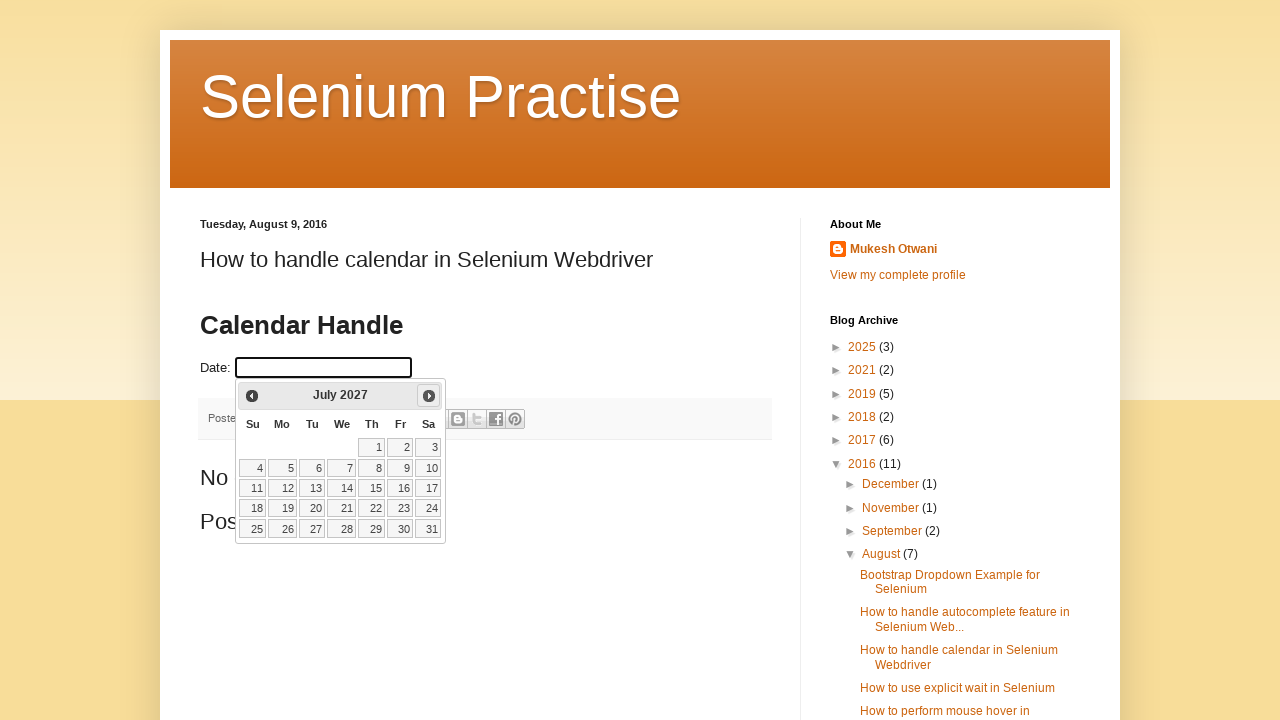

Waited for calendar to update after navigation
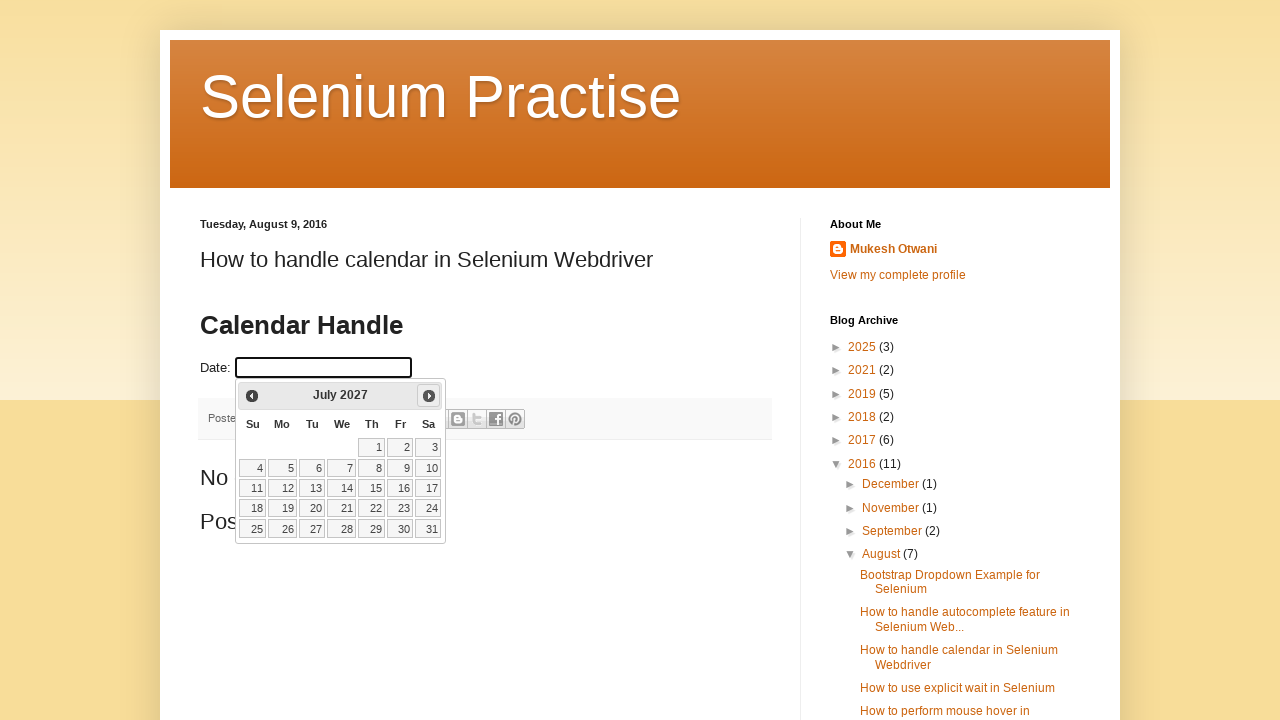

Clicked next button to navigate calendar (current: July 2027) at (429, 396) on a[data-handler='next']
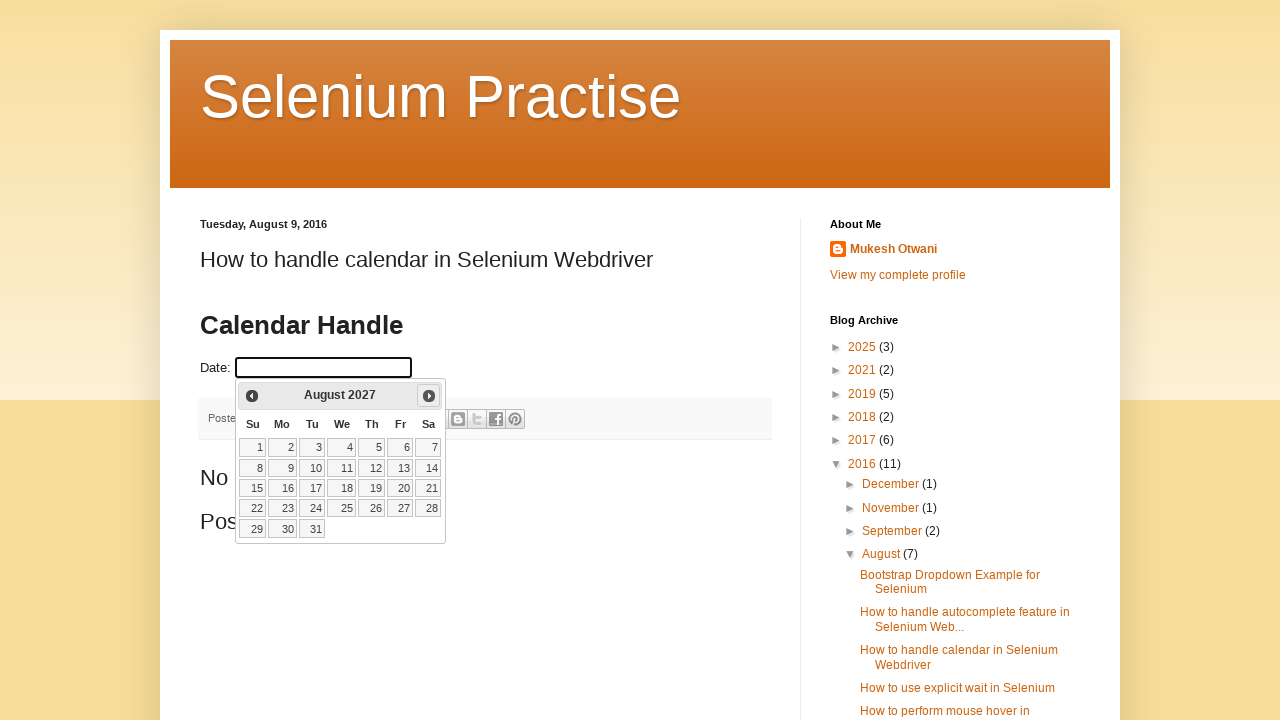

Waited for calendar to update after navigation
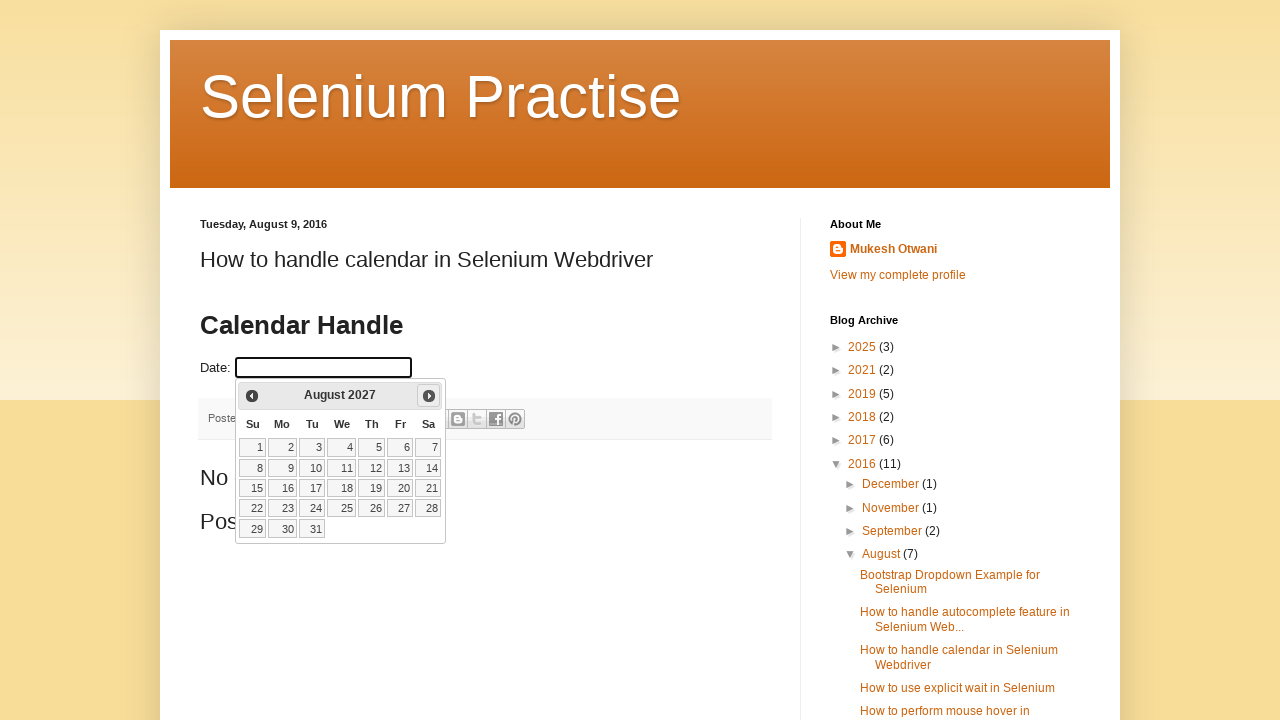

Clicked next button to navigate calendar (current: August 2027) at (429, 396) on a[data-handler='next']
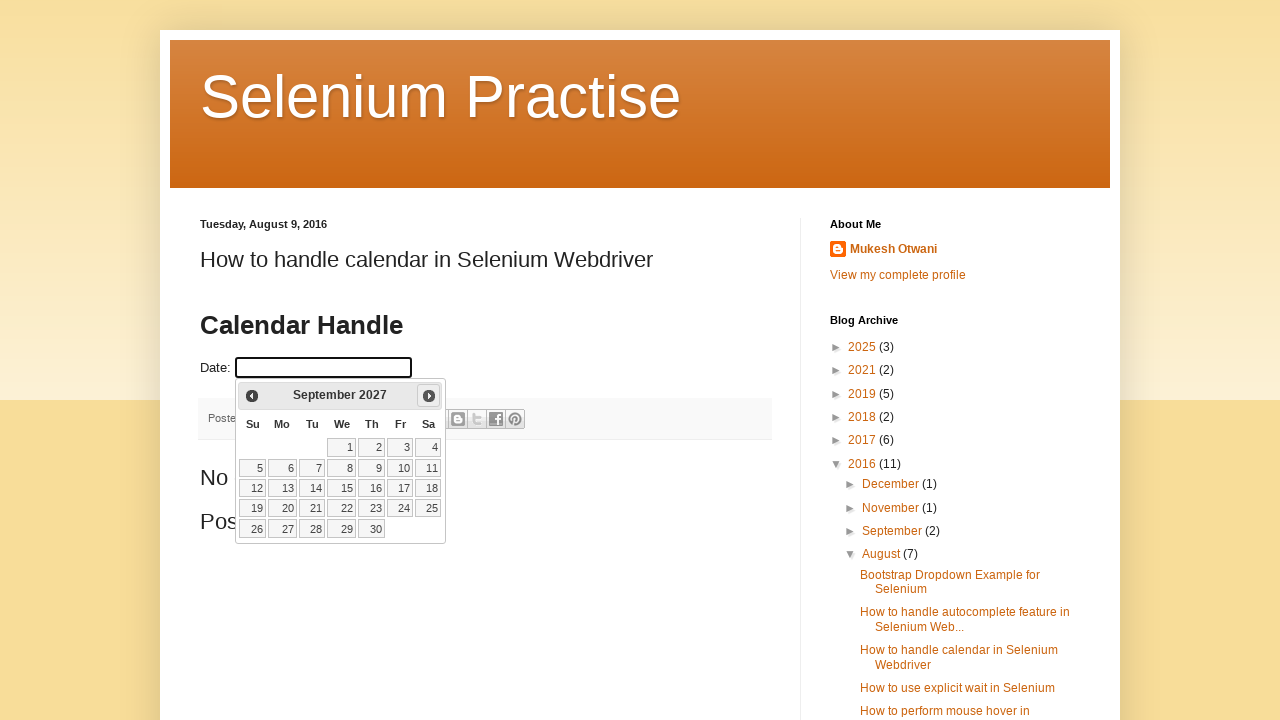

Waited for calendar to update after navigation
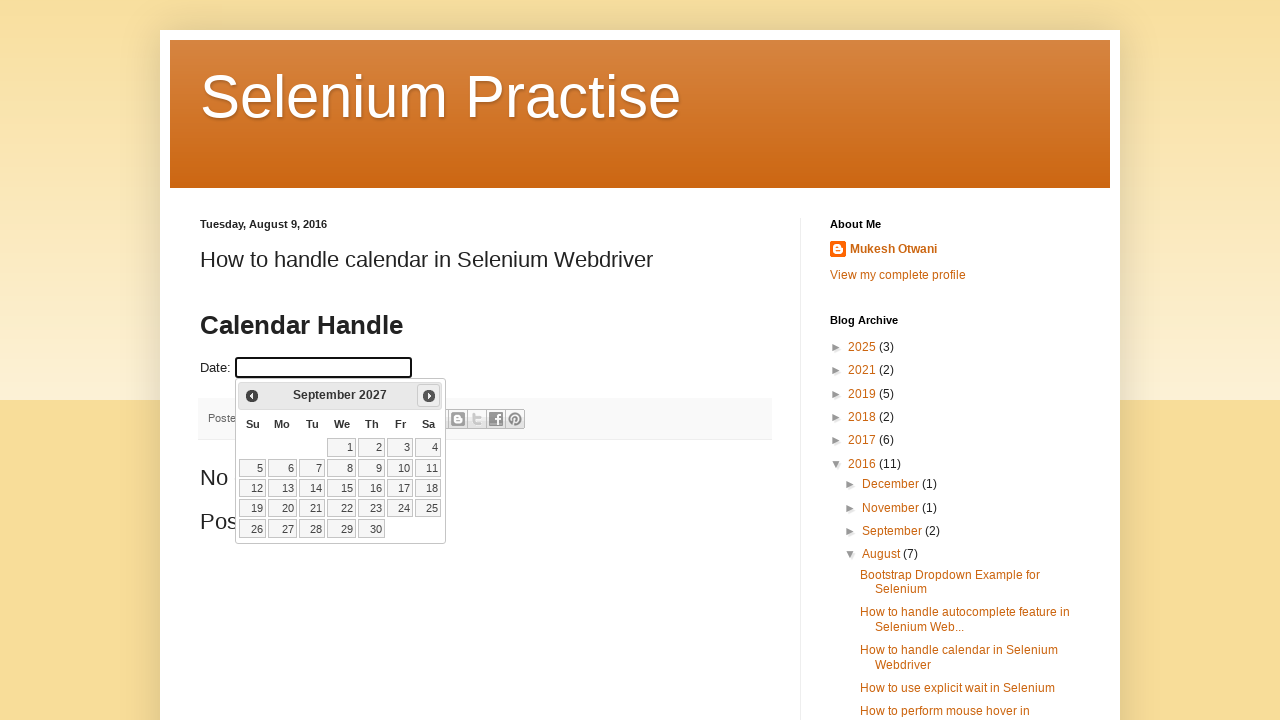

Clicked next button to navigate calendar (current: September 2027) at (429, 396) on a[data-handler='next']
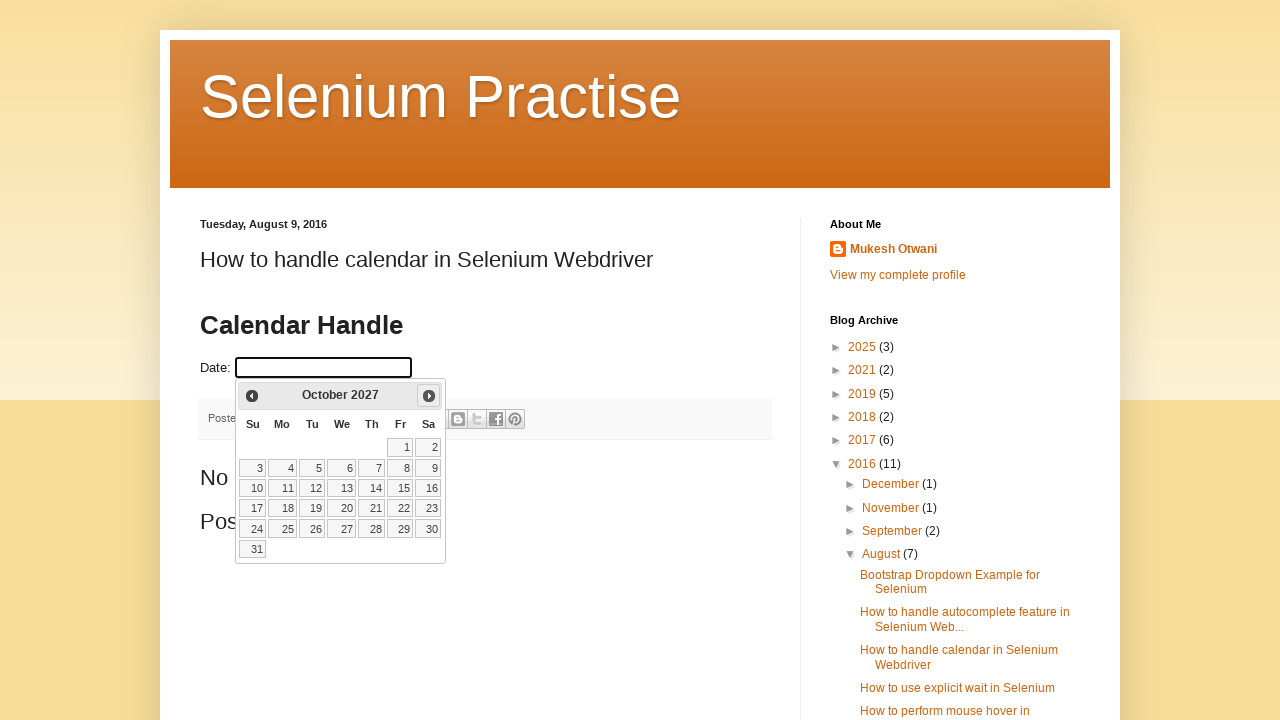

Waited for calendar to update after navigation
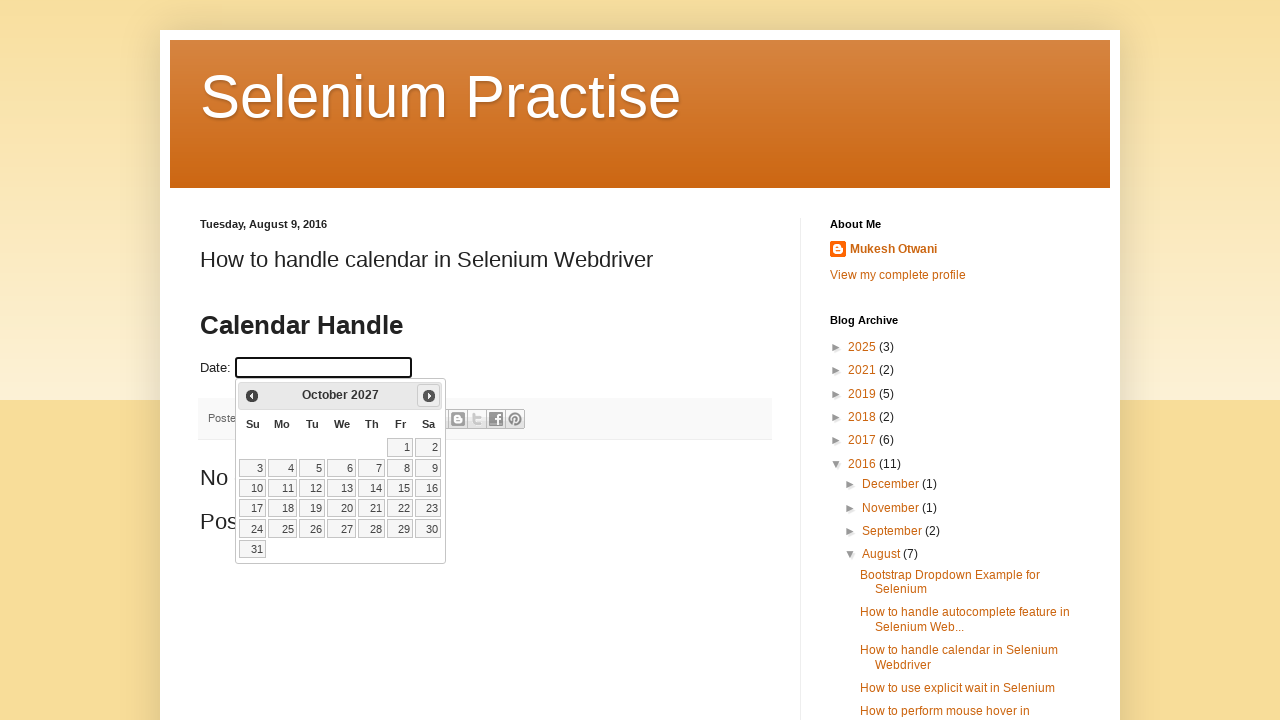

Clicked next button to navigate calendar (current: October 2027) at (429, 396) on a[data-handler='next']
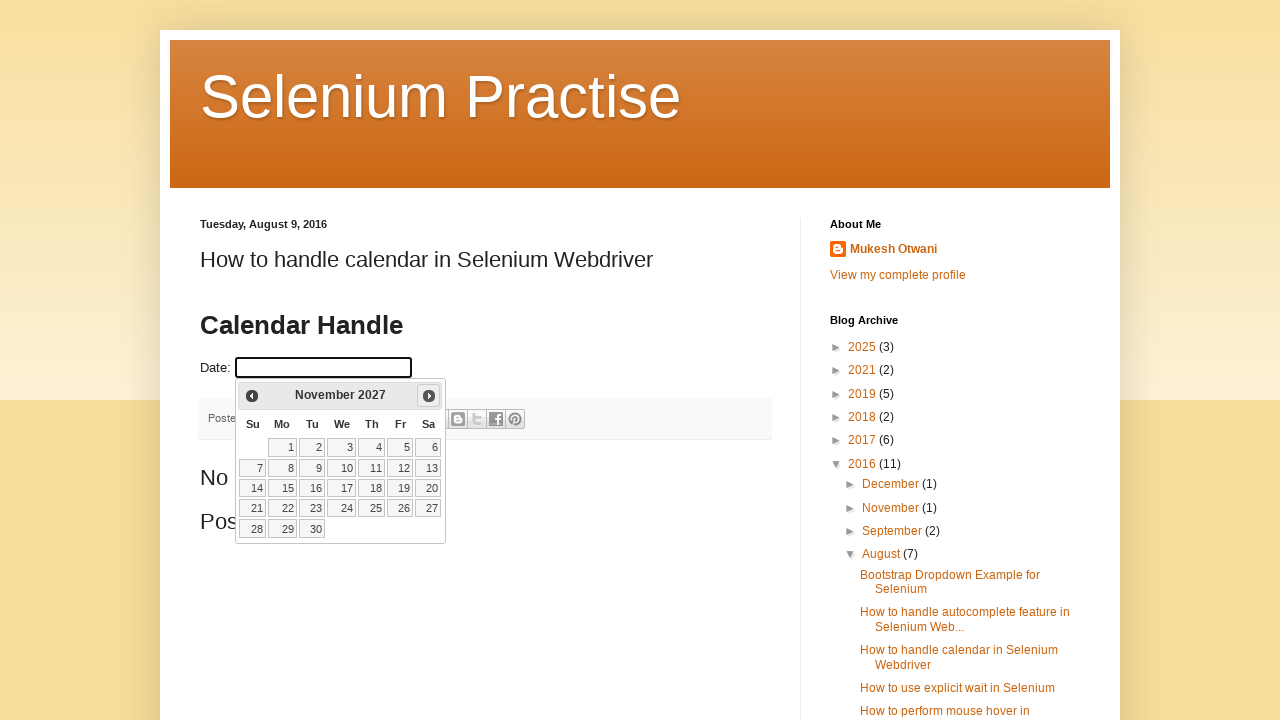

Waited for calendar to update after navigation
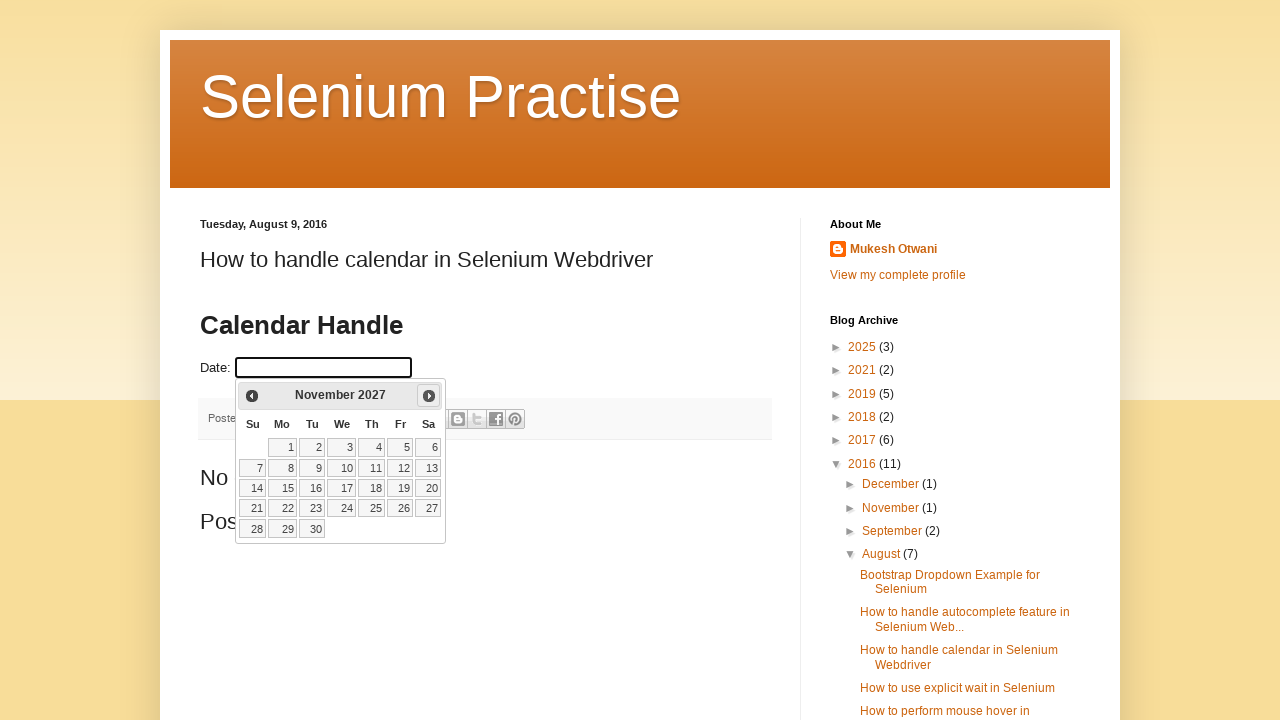

Clicked next button to navigate calendar (current: November 2027) at (429, 396) on a[data-handler='next']
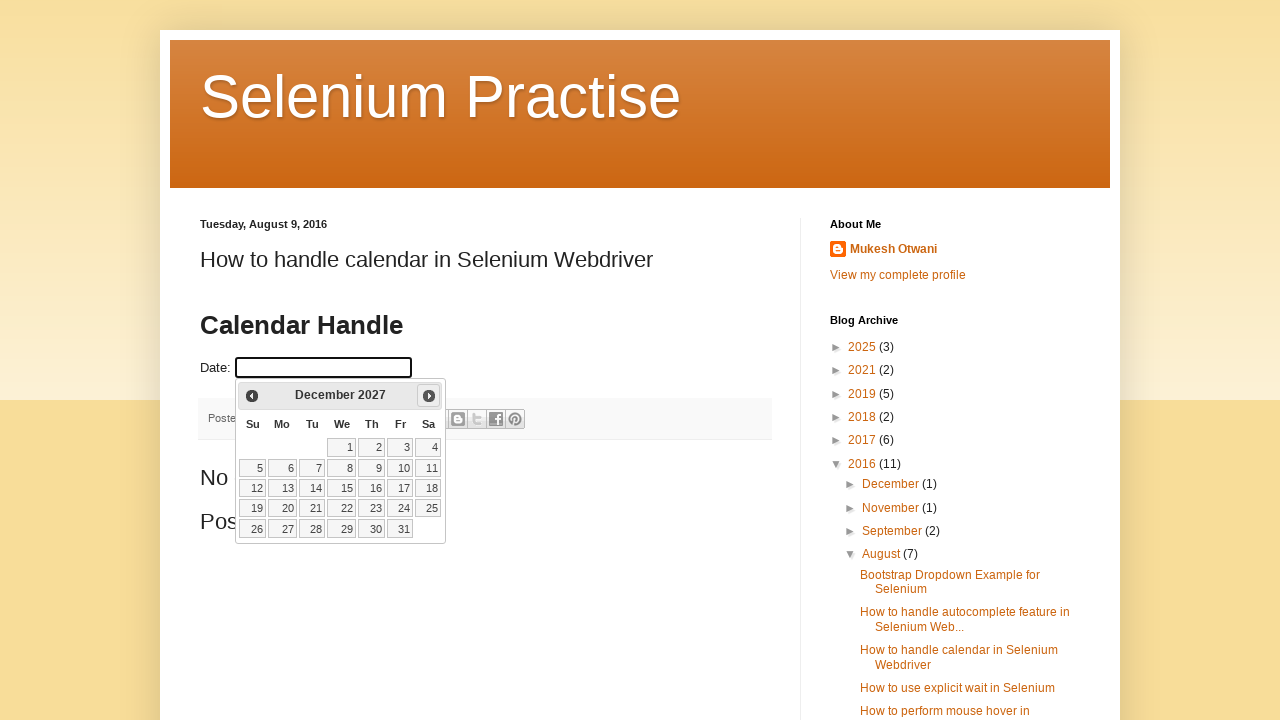

Waited for calendar to update after navigation
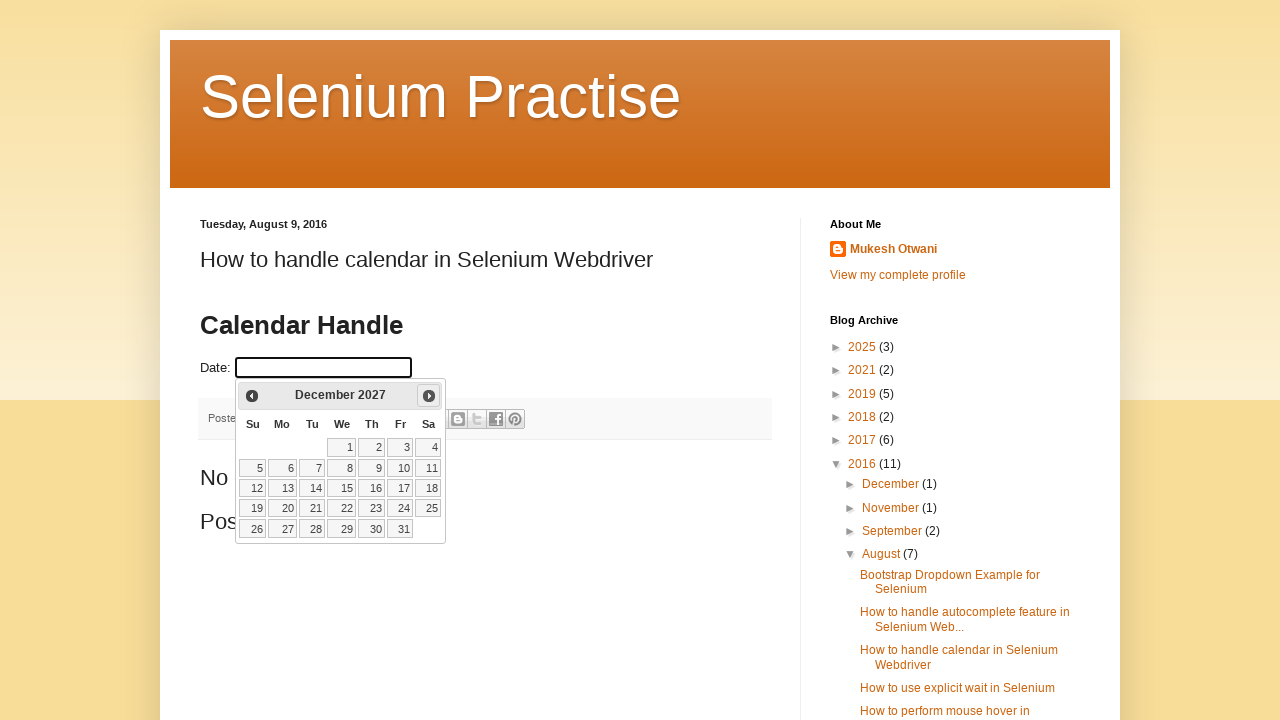

Clicked next button to navigate calendar (current: December 2027) at (429, 396) on a[data-handler='next']
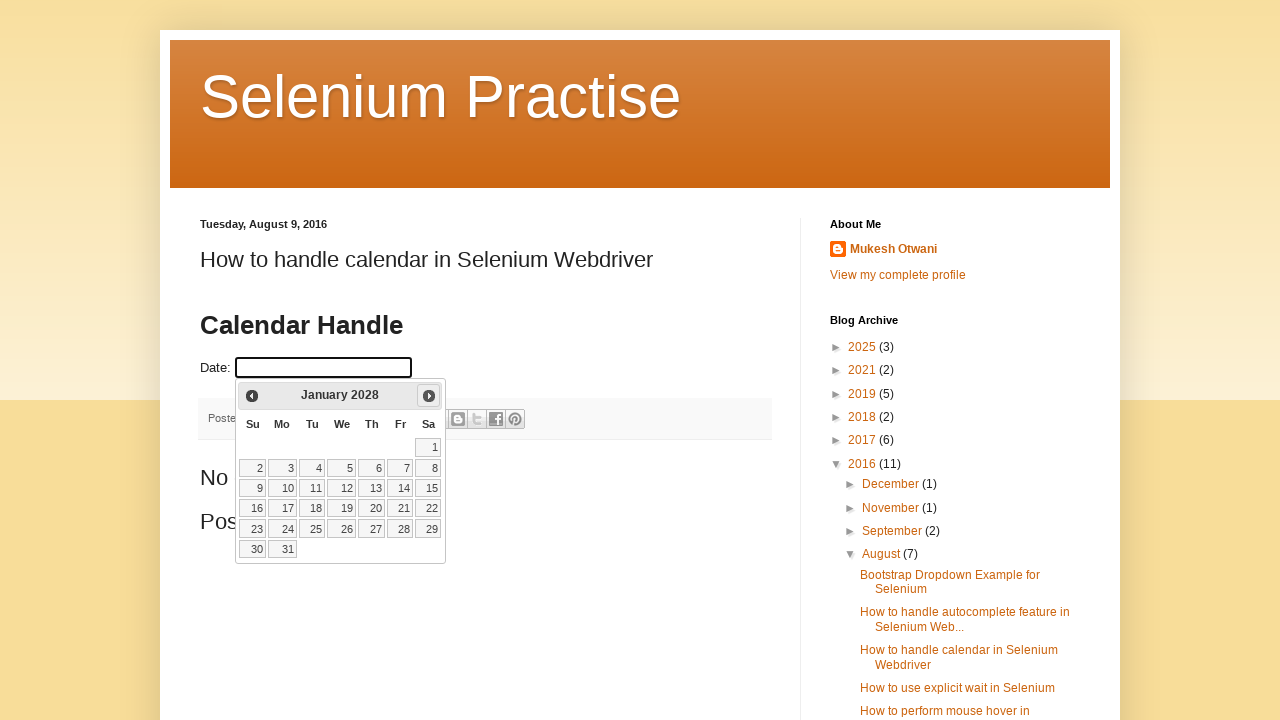

Waited for calendar to update after navigation
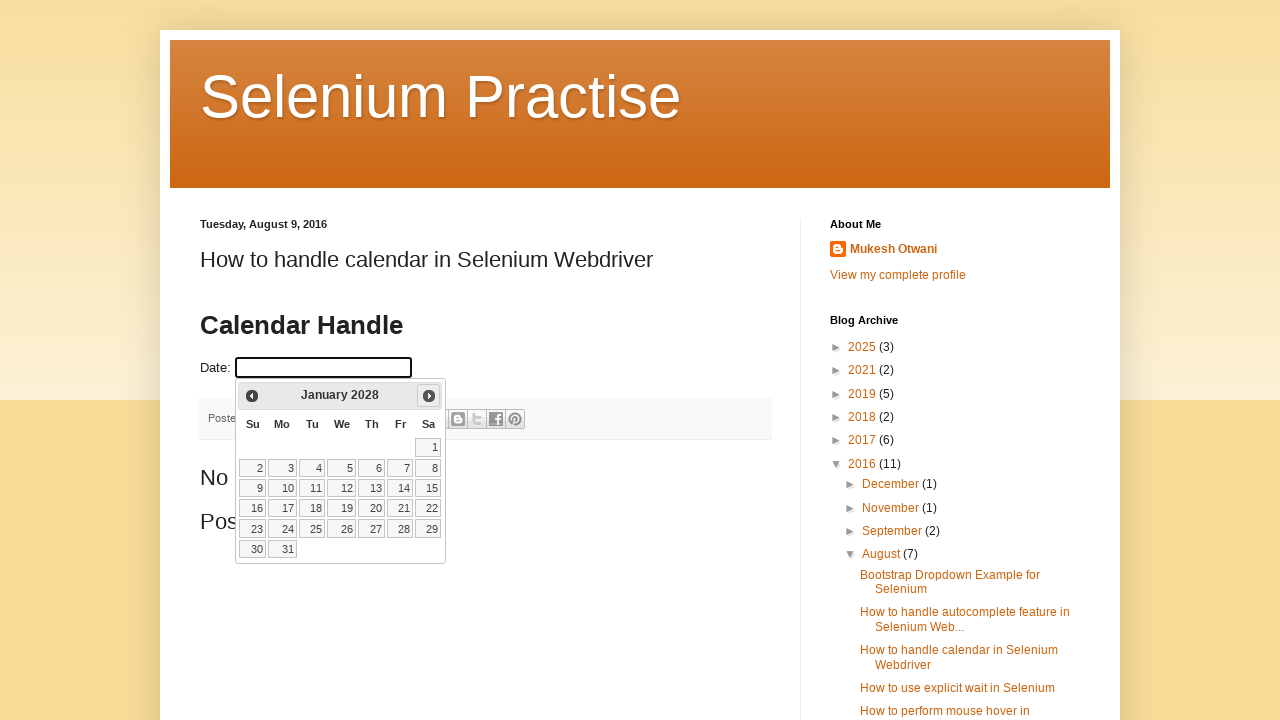

Clicked next button to navigate calendar (current: January 2028) at (429, 396) on a[data-handler='next']
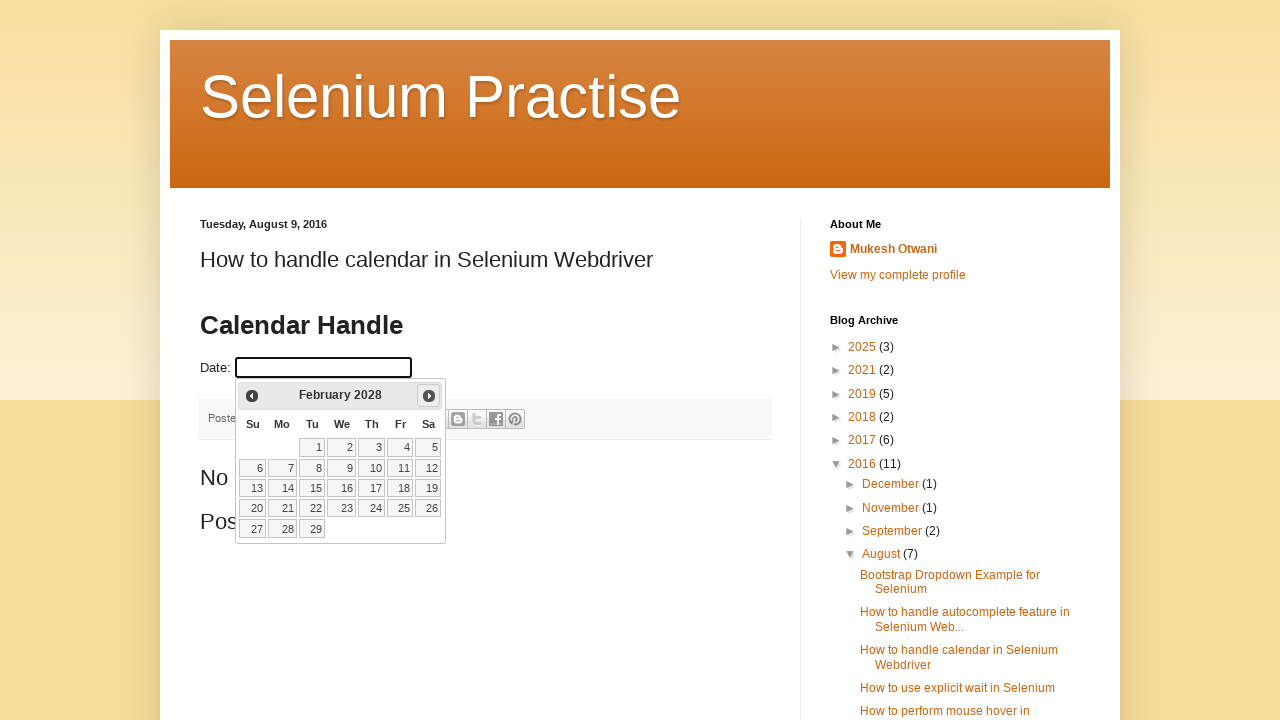

Waited for calendar to update after navigation
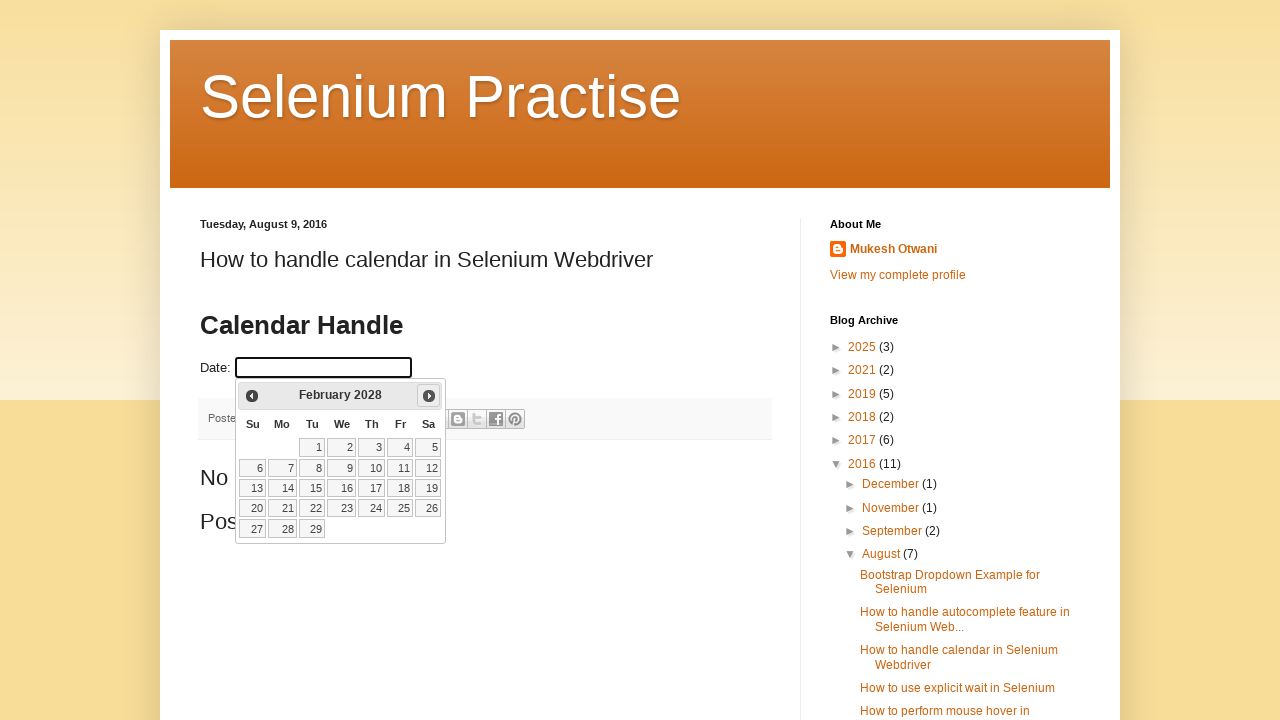

Clicked next button to navigate calendar (current: February 2028) at (429, 396) on a[data-handler='next']
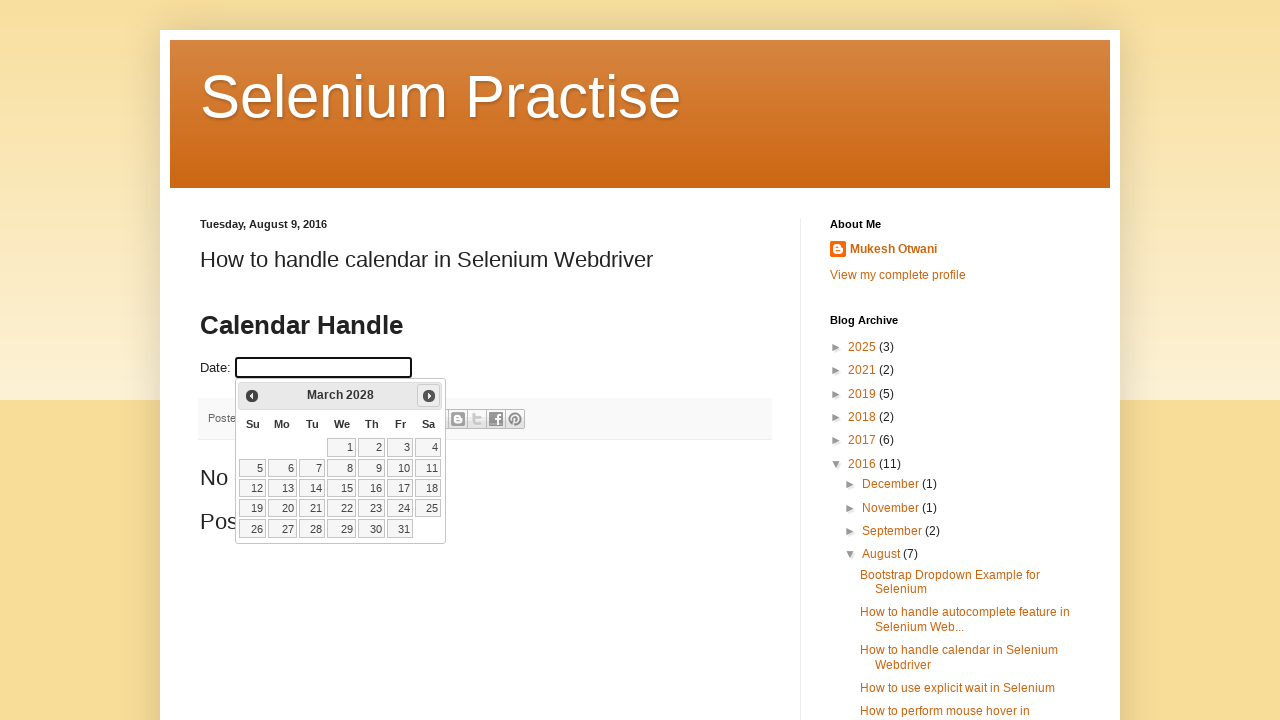

Waited for calendar to update after navigation
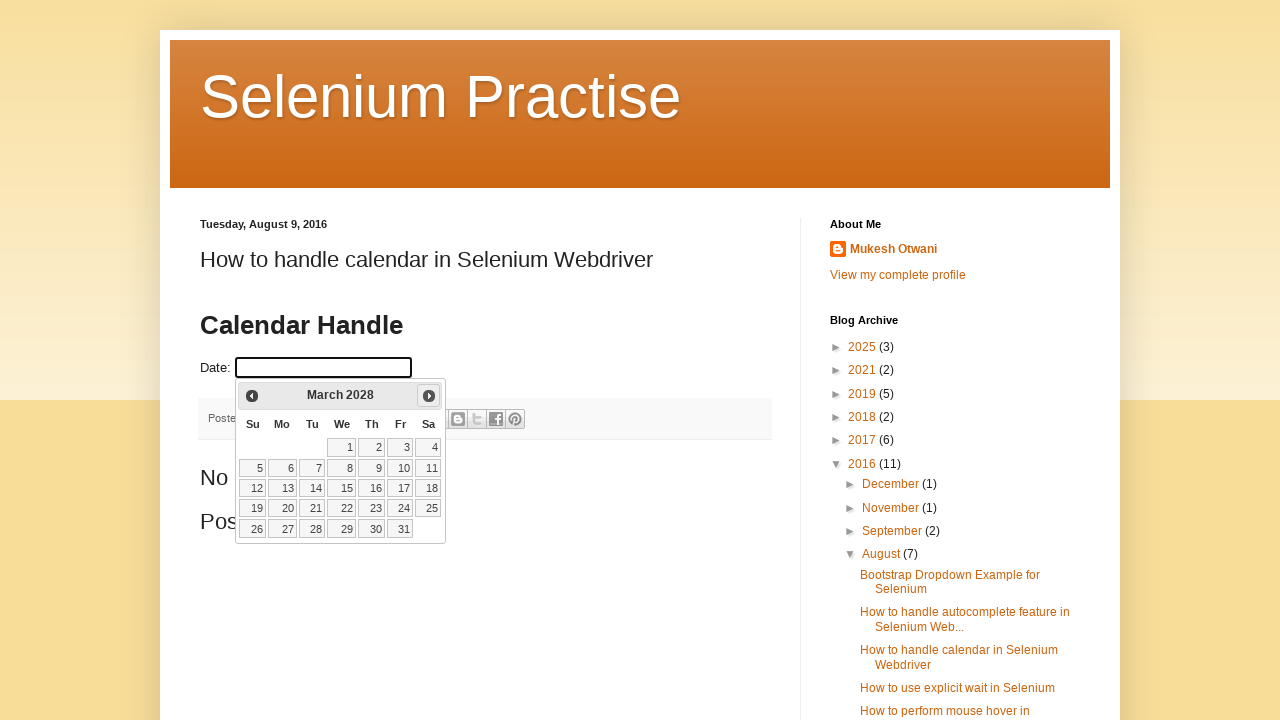

Clicked next button to navigate calendar (current: March 2028) at (429, 396) on a[data-handler='next']
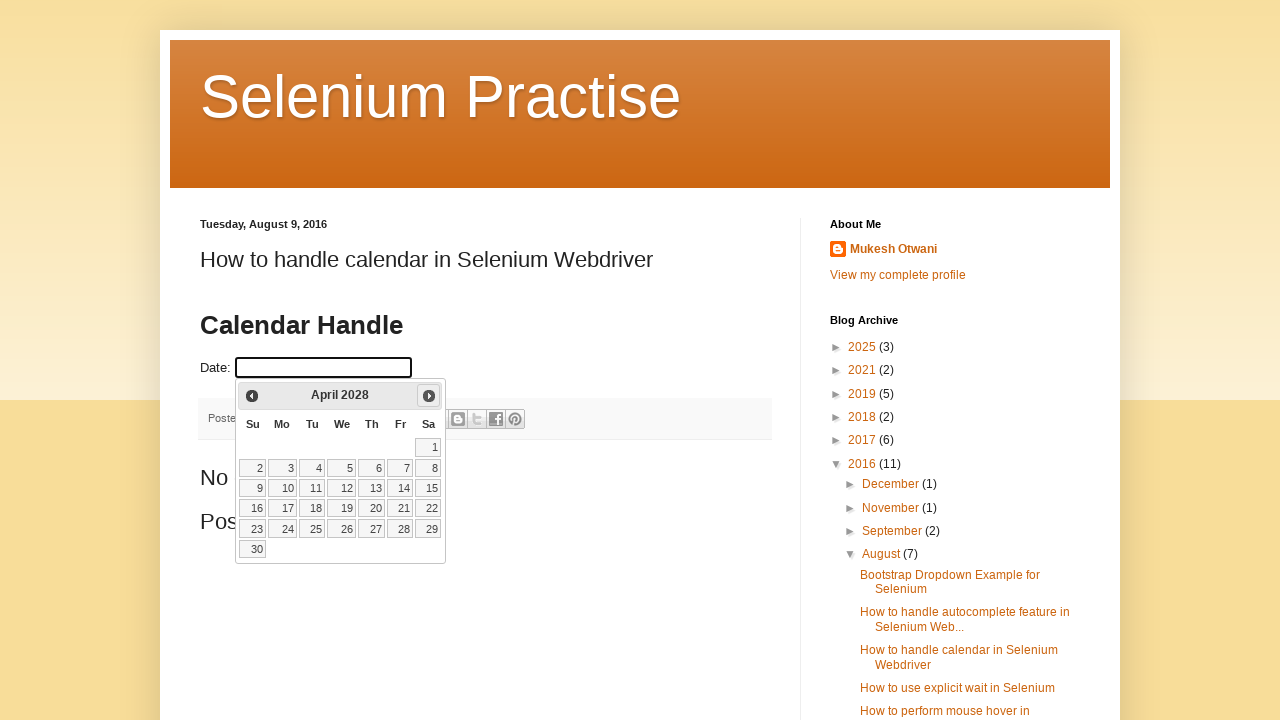

Waited for calendar to update after navigation
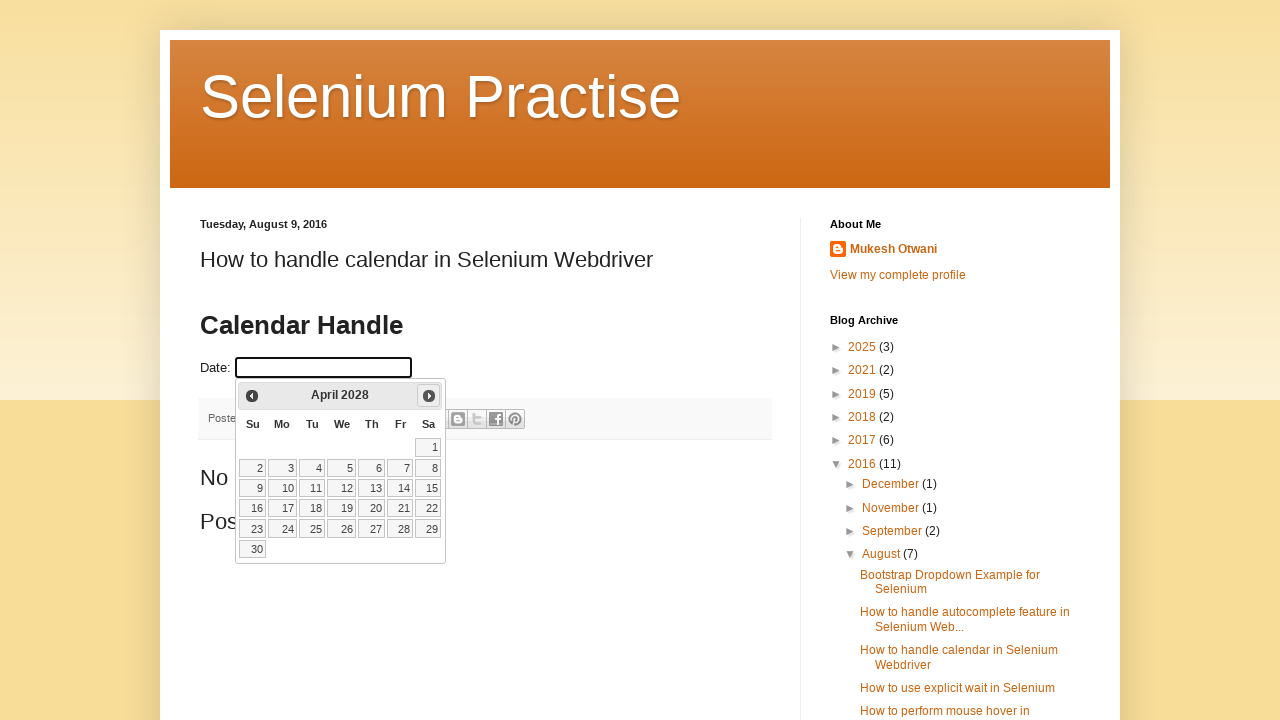

Clicked next button to navigate calendar (current: April 2028) at (429, 396) on a[data-handler='next']
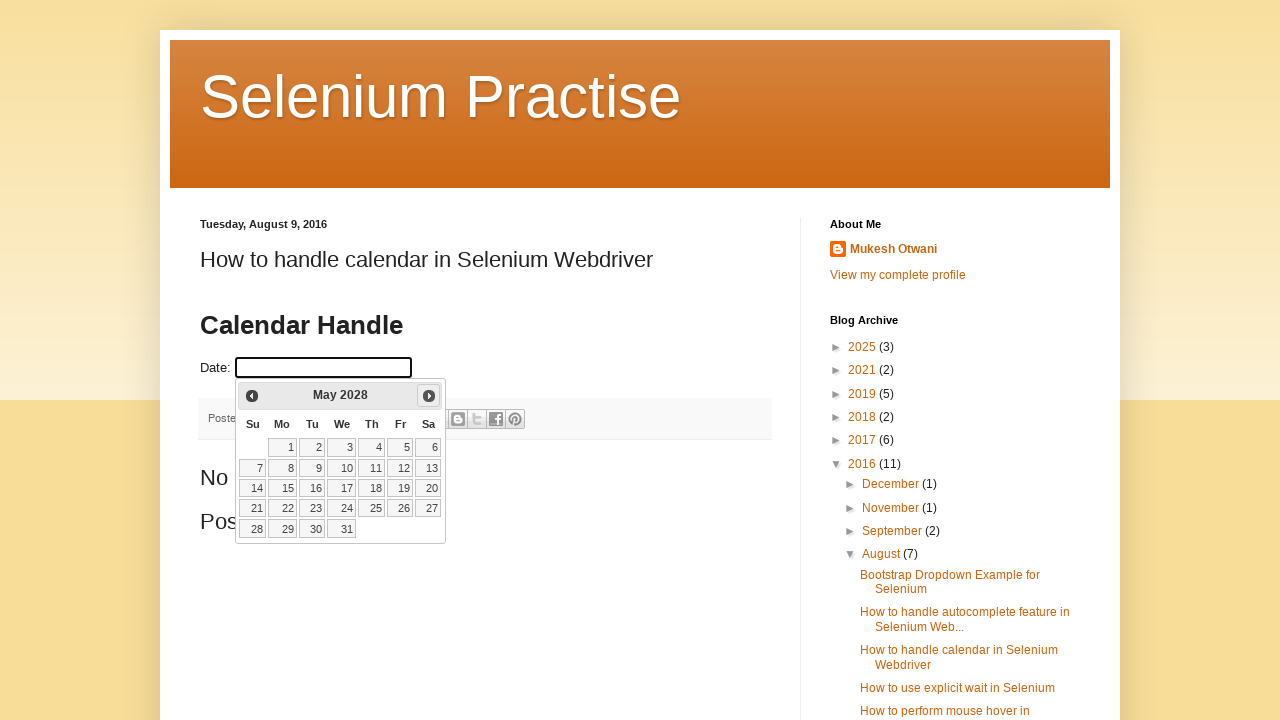

Waited for calendar to update after navigation
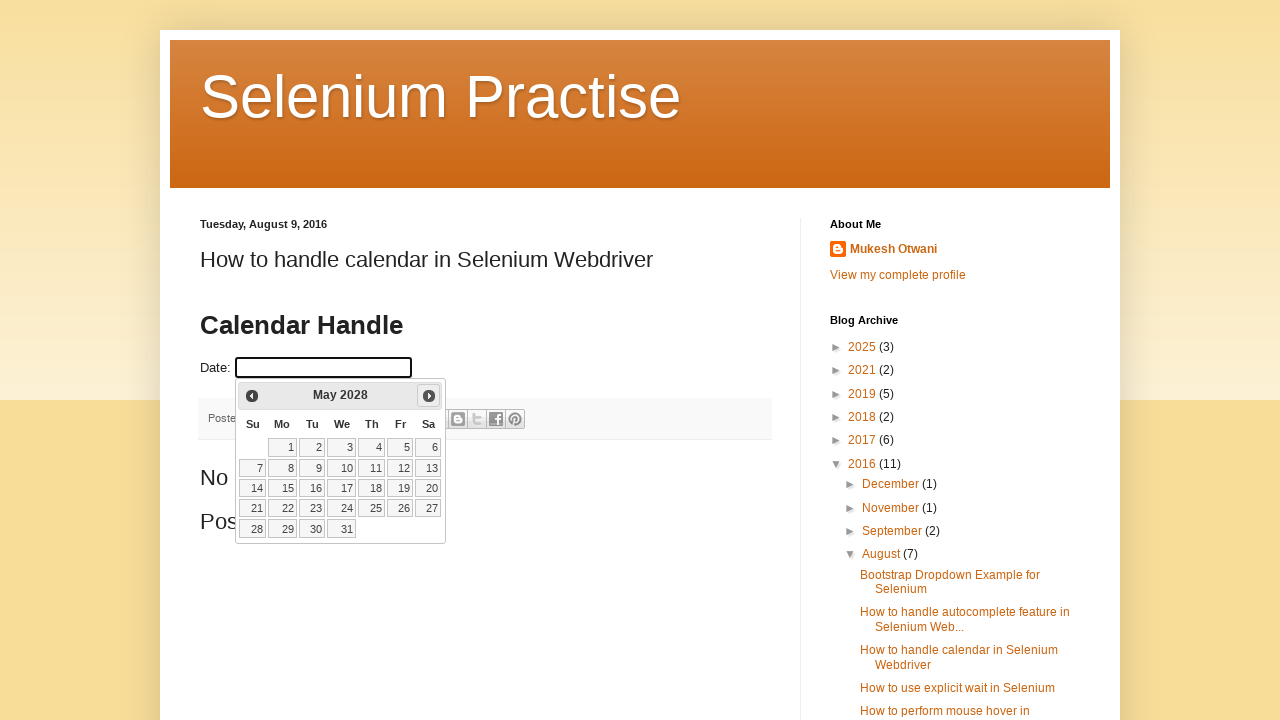

Clicked next button to navigate calendar (current: May 2028) at (429, 396) on a[data-handler='next']
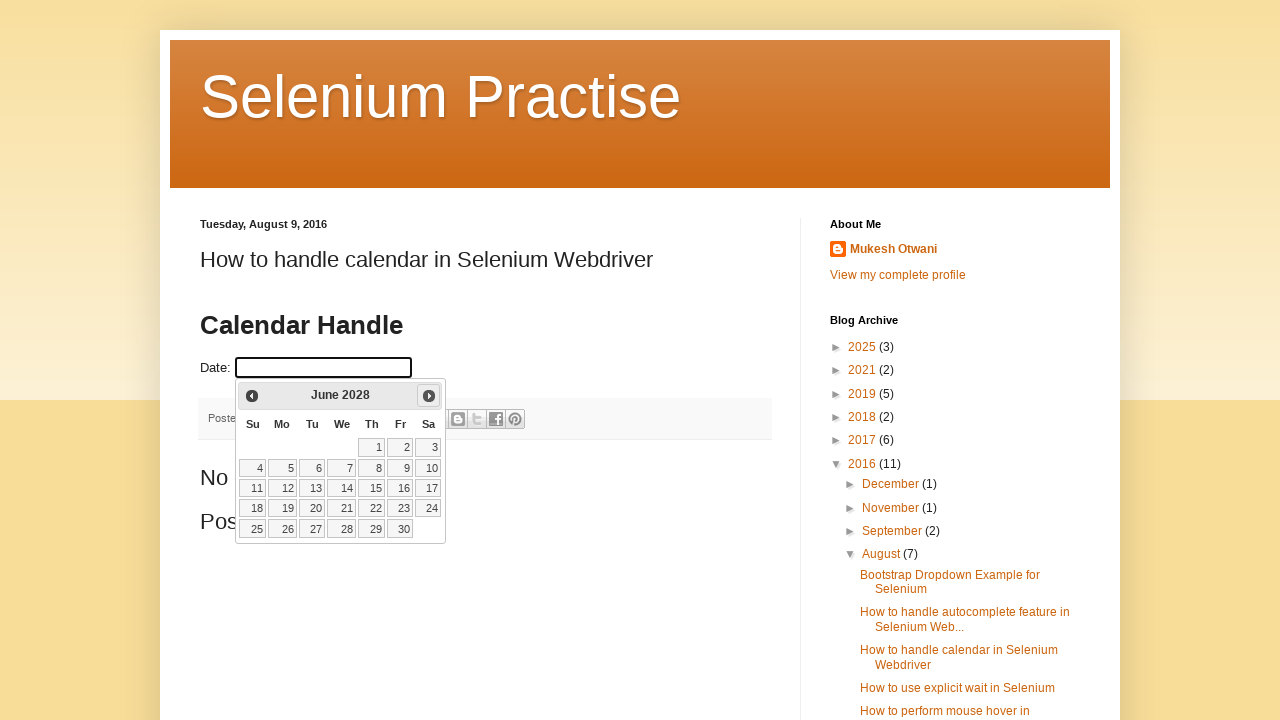

Waited for calendar to update after navigation
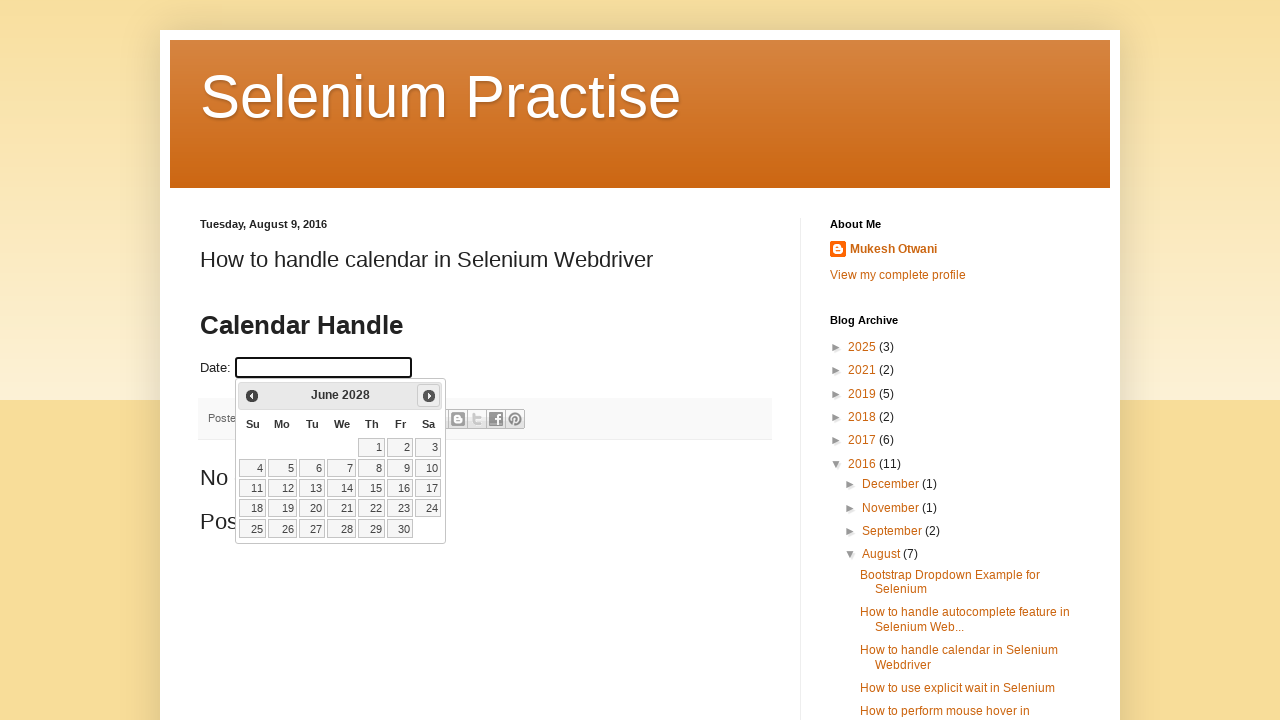

Clicked next button to navigate calendar (current: June 2028) at (429, 396) on a[data-handler='next']
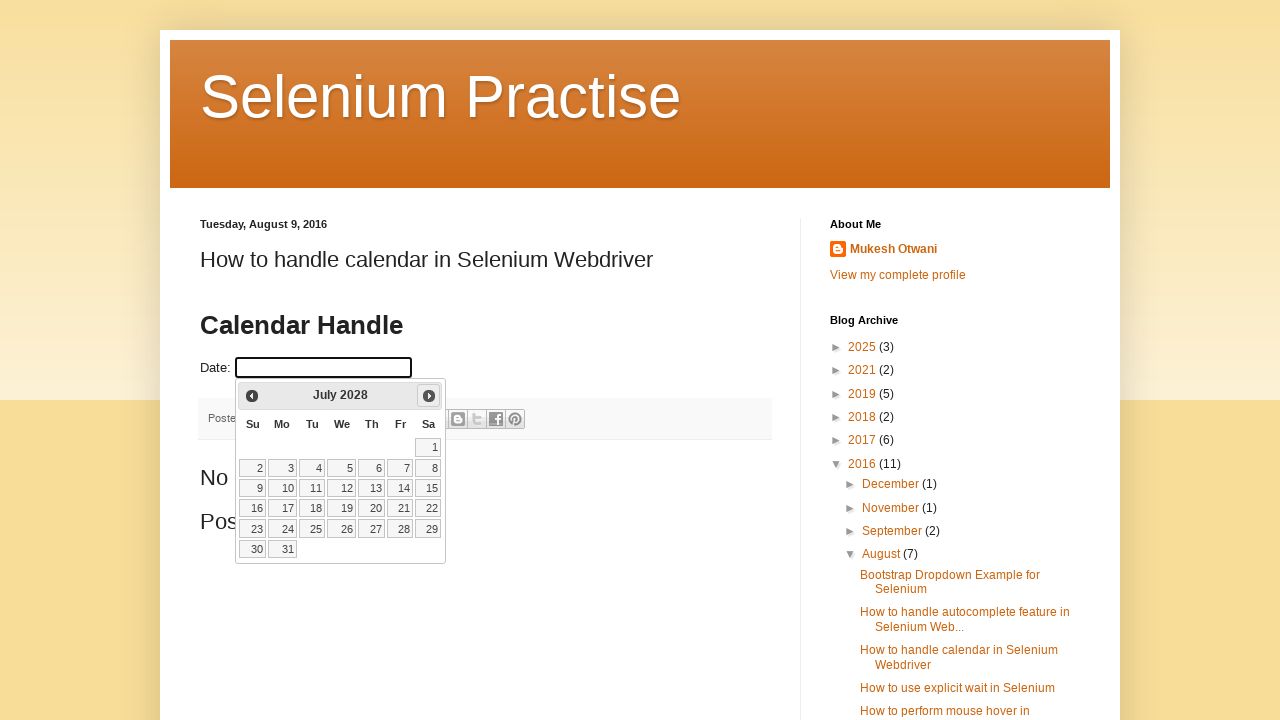

Waited for calendar to update after navigation
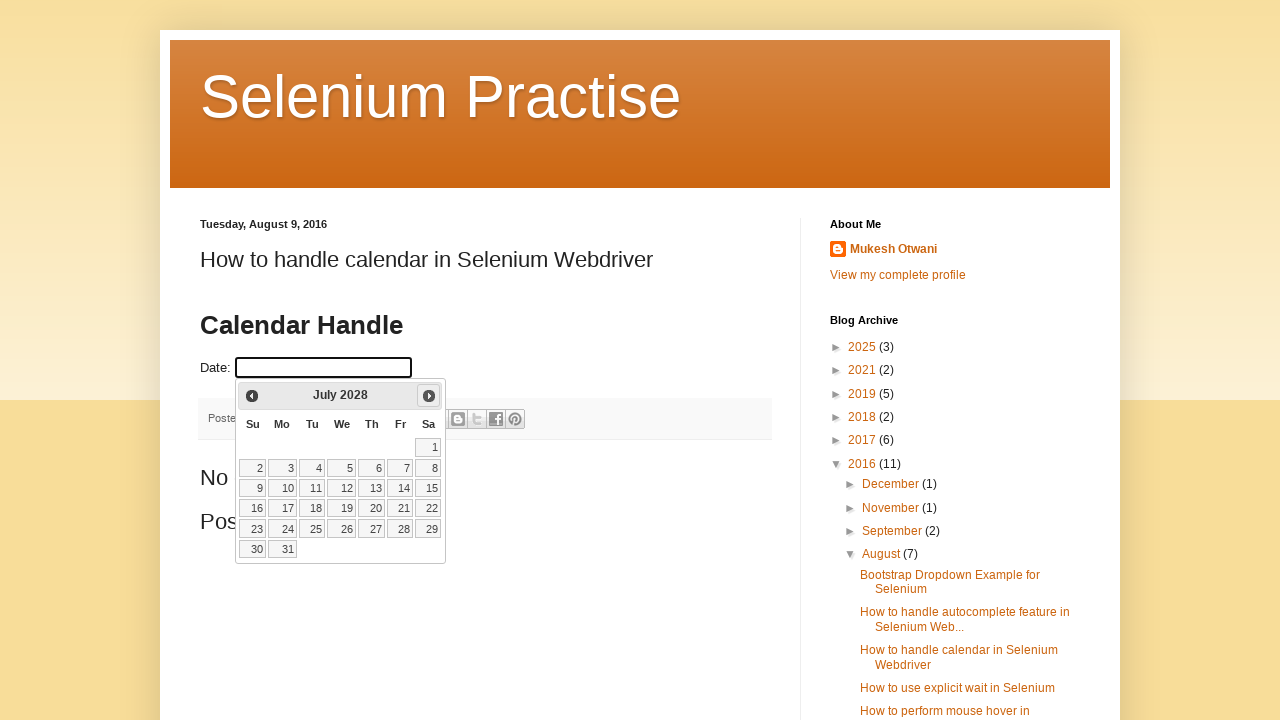

Clicked next button to navigate calendar (current: July 2028) at (429, 396) on a[data-handler='next']
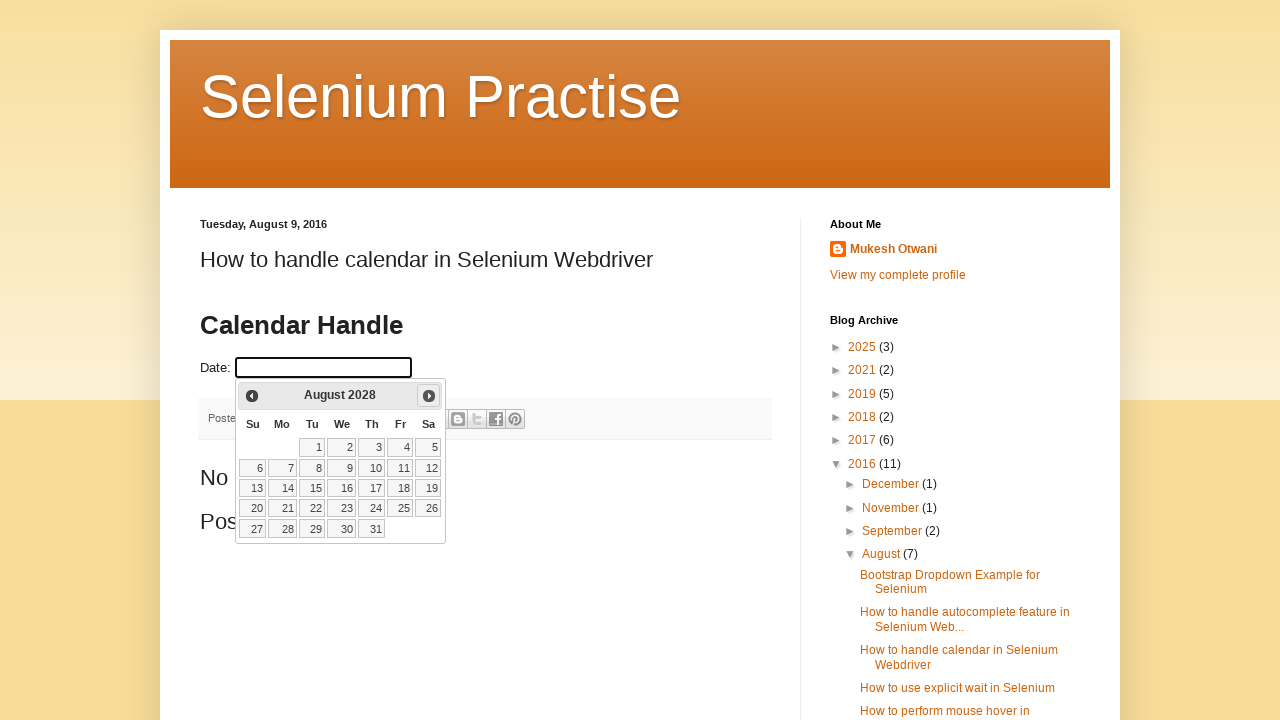

Waited for calendar to update after navigation
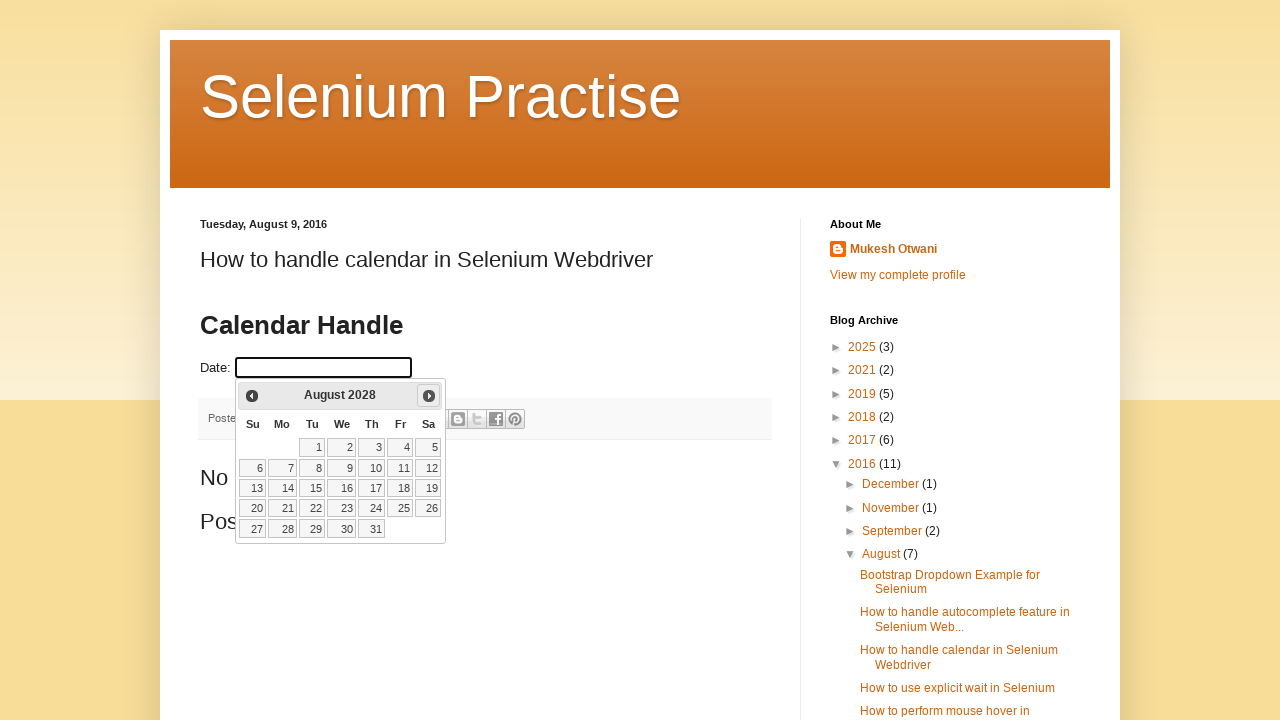

Clicked next button to navigate calendar (current: August 2028) at (429, 396) on a[data-handler='next']
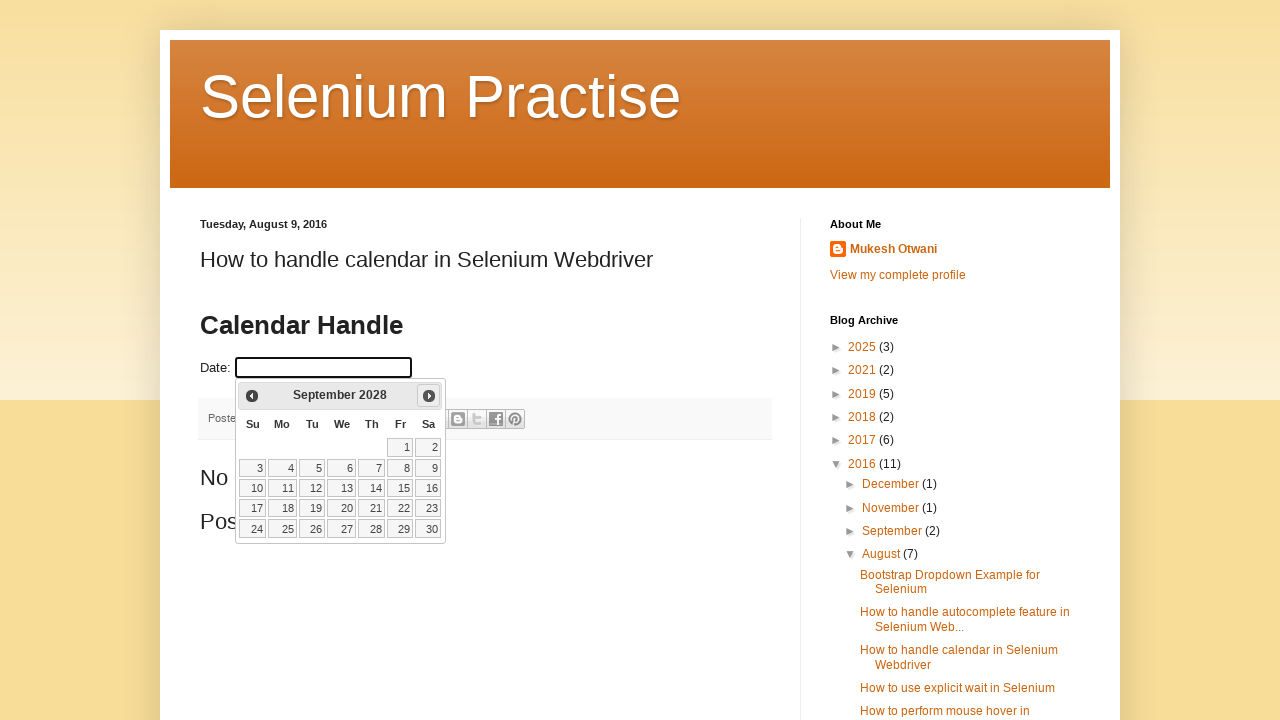

Waited for calendar to update after navigation
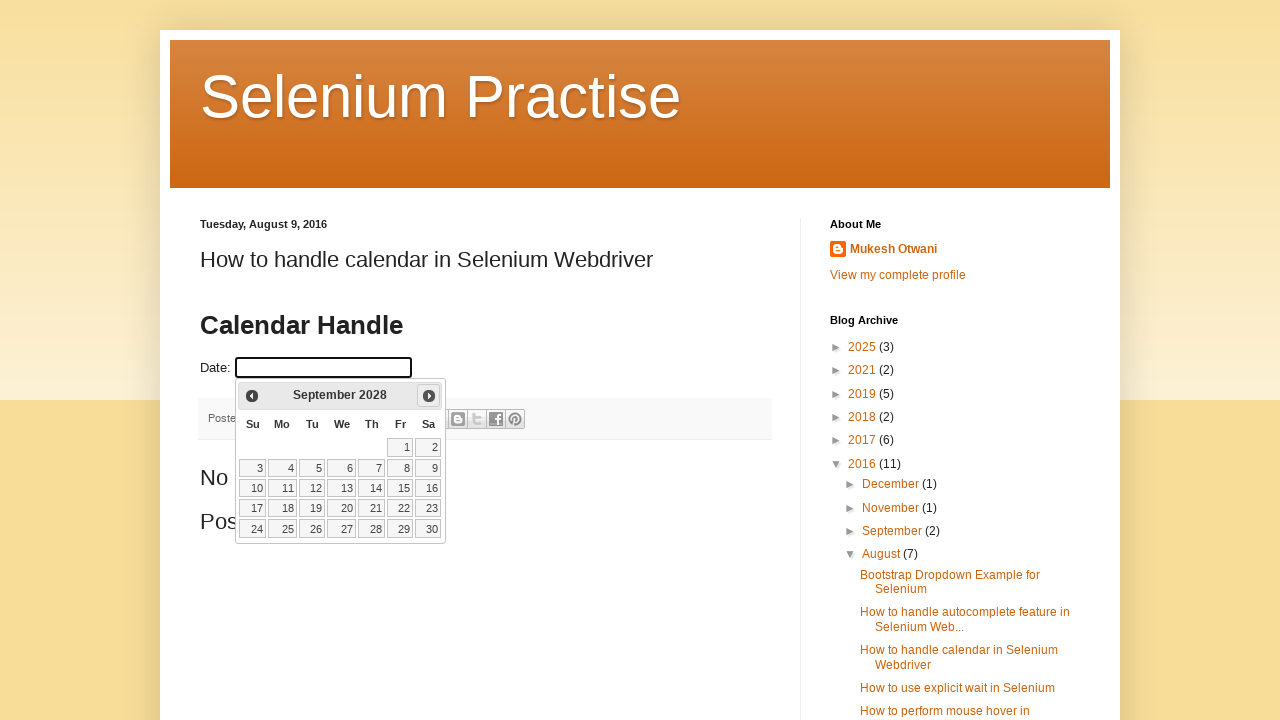

Clicked next button to navigate calendar (current: September 2028) at (429, 396) on a[data-handler='next']
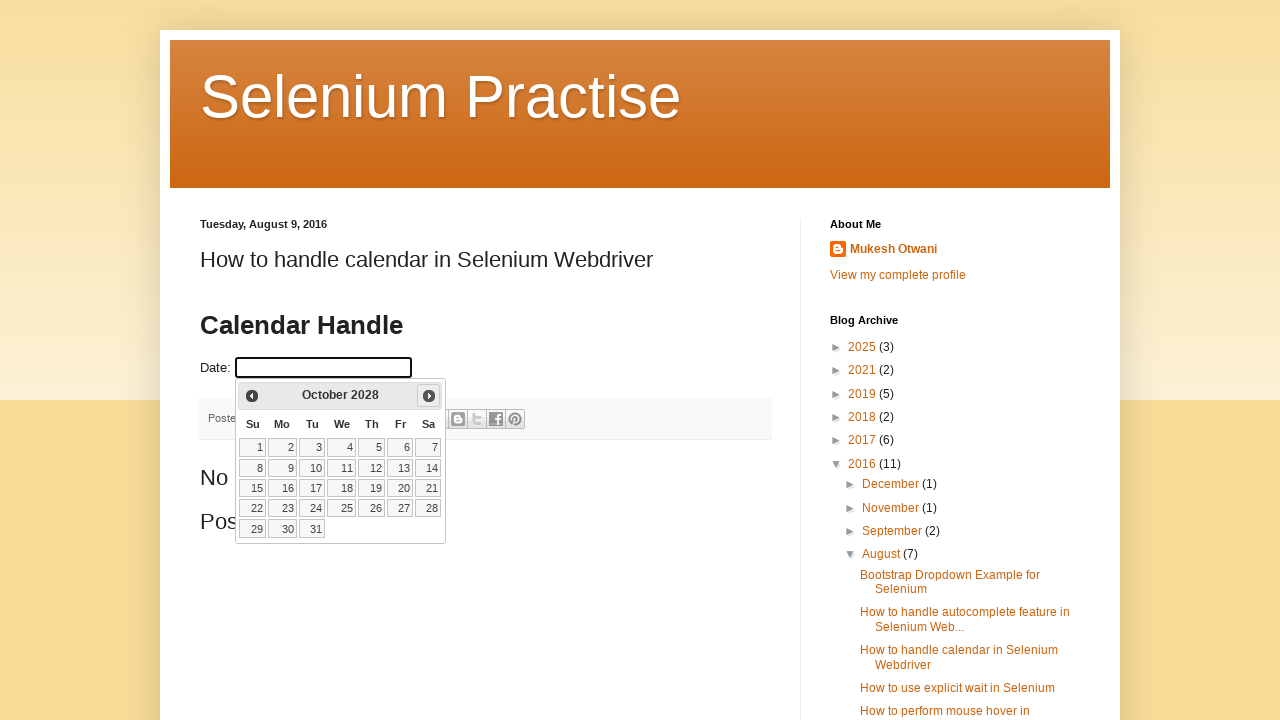

Waited for calendar to update after navigation
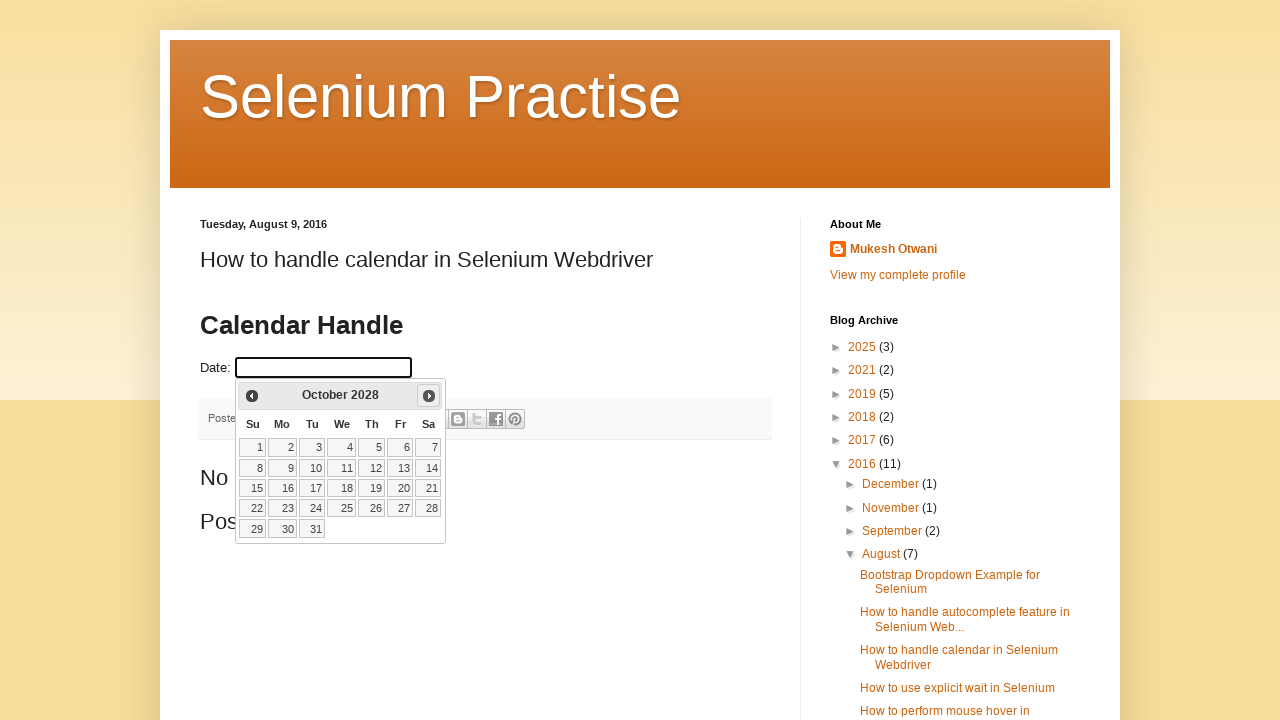

Clicked next button to navigate calendar (current: October 2028) at (429, 396) on a[data-handler='next']
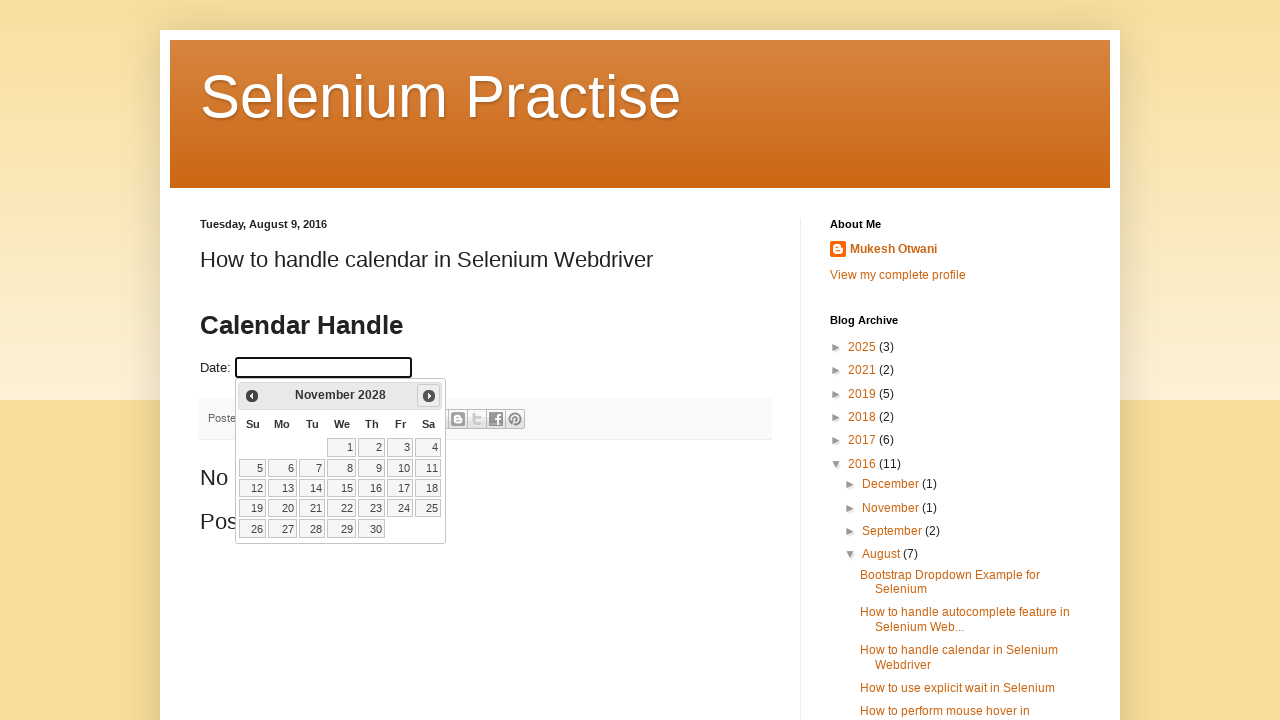

Waited for calendar to update after navigation
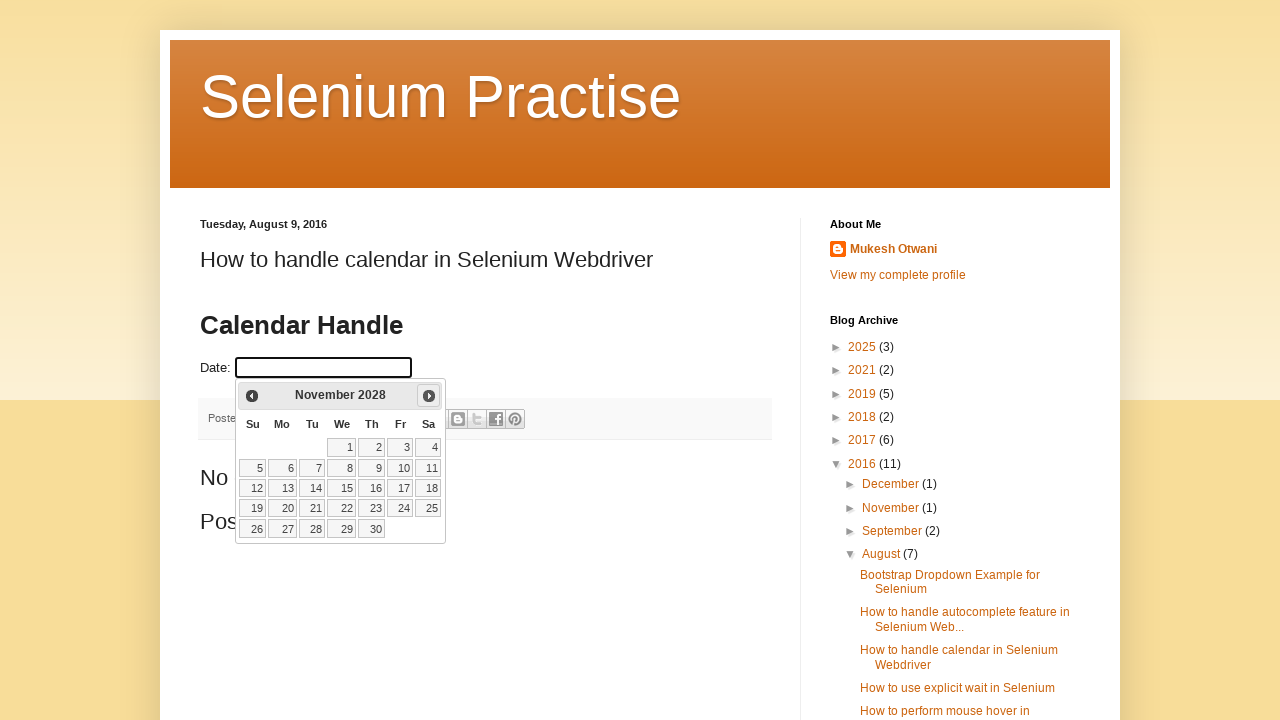

Clicked next button to navigate calendar (current: November 2028) at (429, 396) on a[data-handler='next']
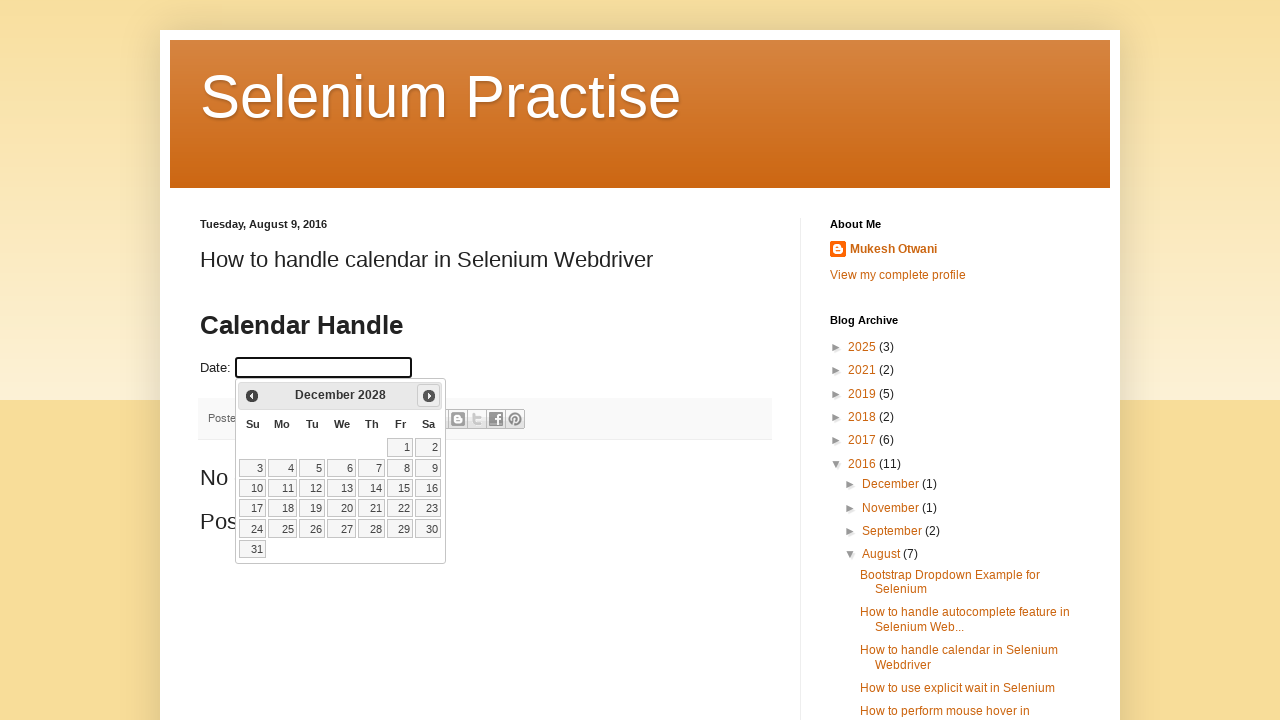

Waited for calendar to update after navigation
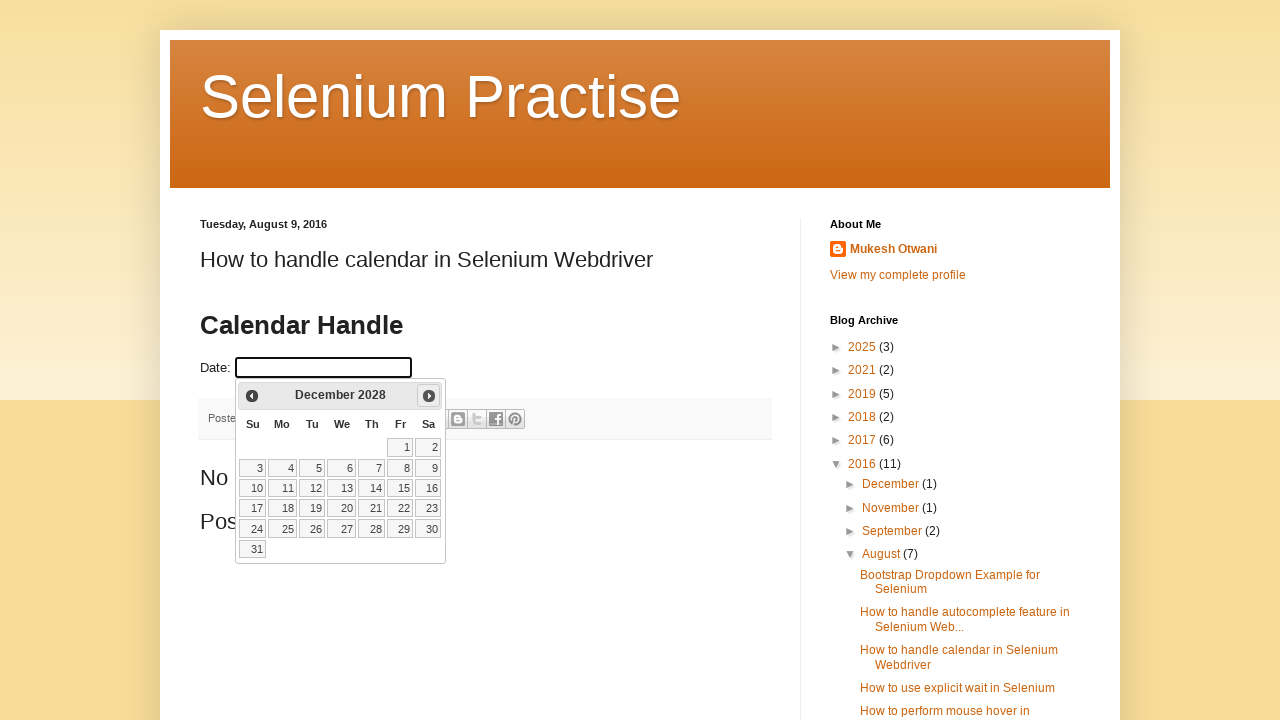

Reached target month December 2028
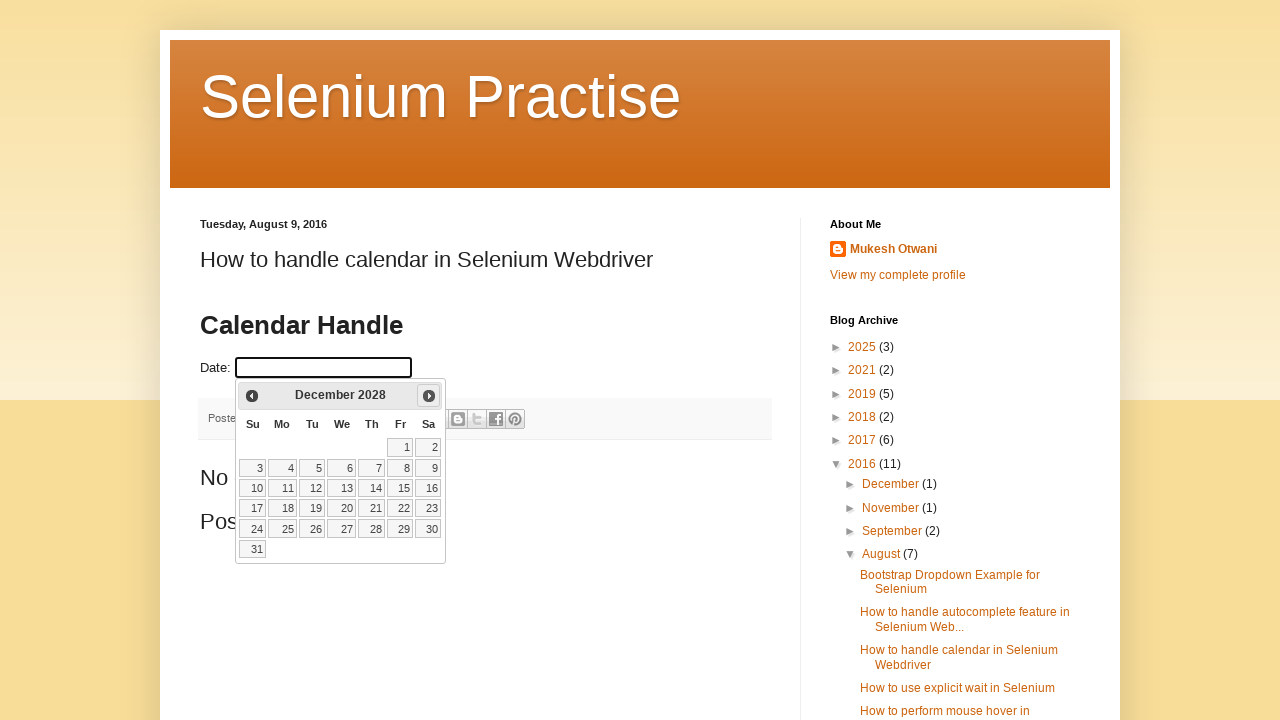

Selected day 27 from the calendar at (342, 529) on xpath=//td[@data-handler='selectDay']/a[text()='27']
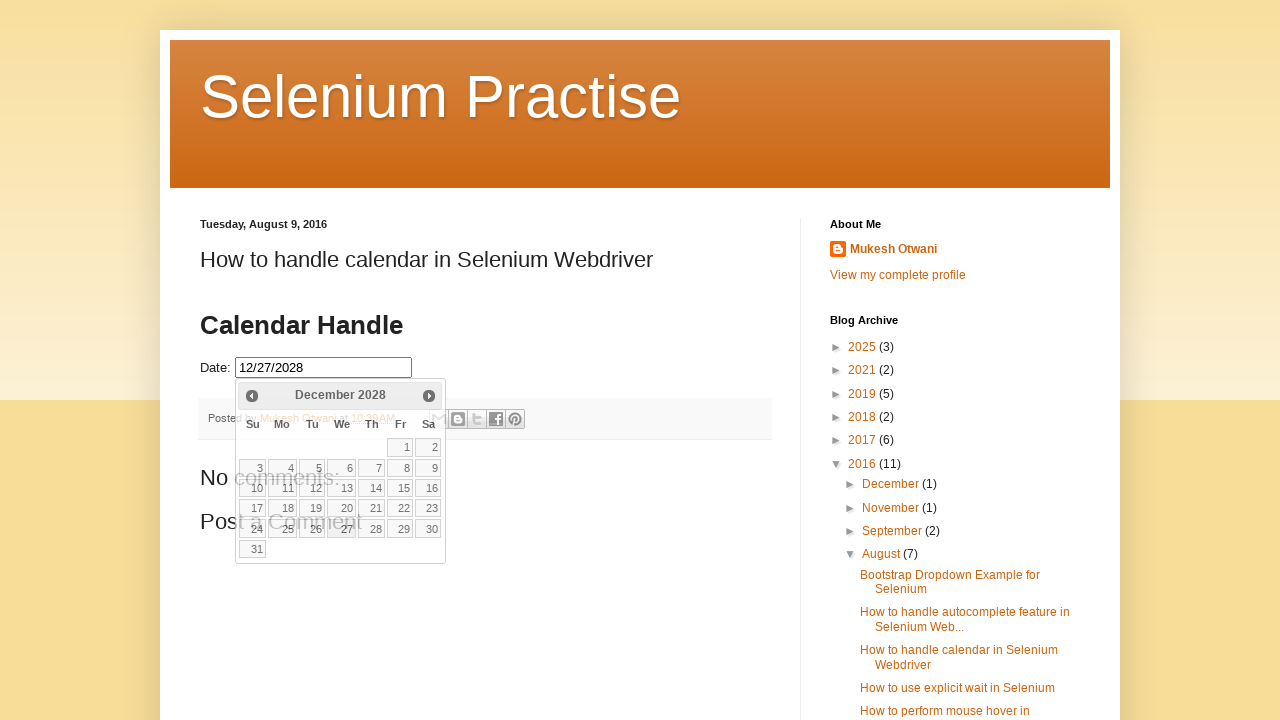

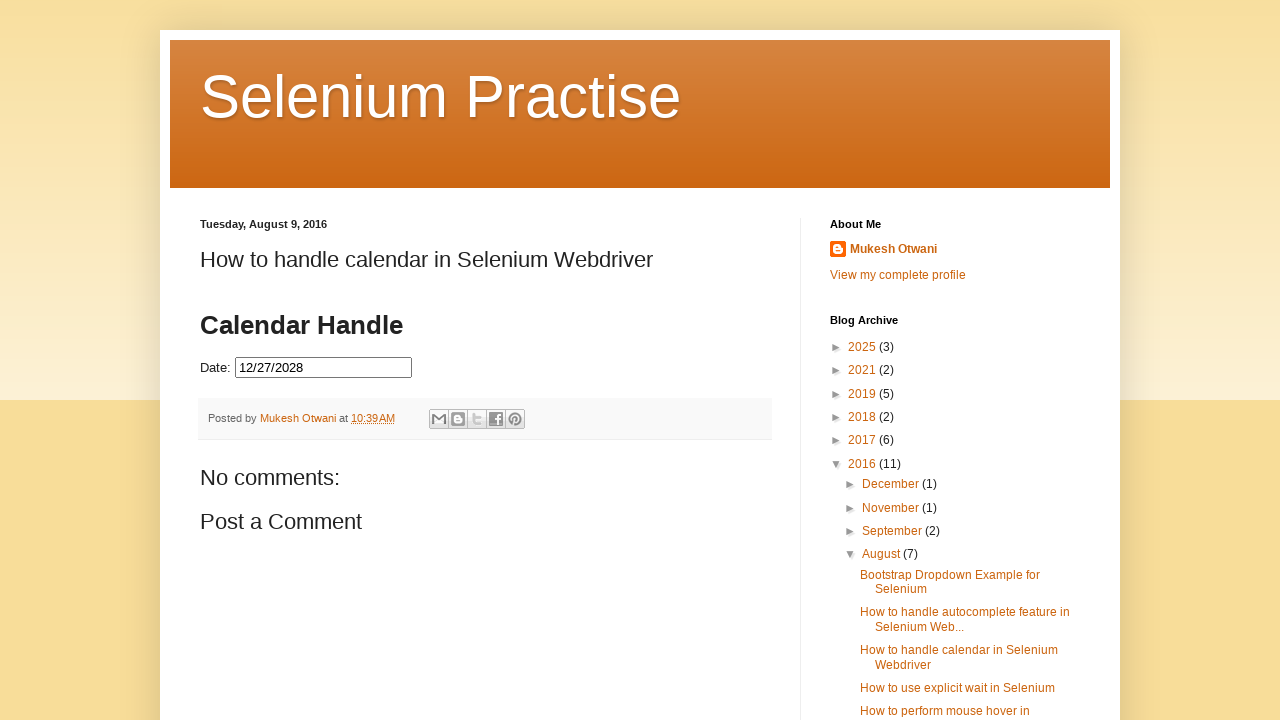